Tests various UI elements on a Selenium practice site including buttons, checkboxes, radio buttons, select dropdowns, form filling with file upload, and iframe interaction. The test navigates through multiple sections and verifies results at each step.

Starting URL: https://savkk.github.io/selenium-practice/

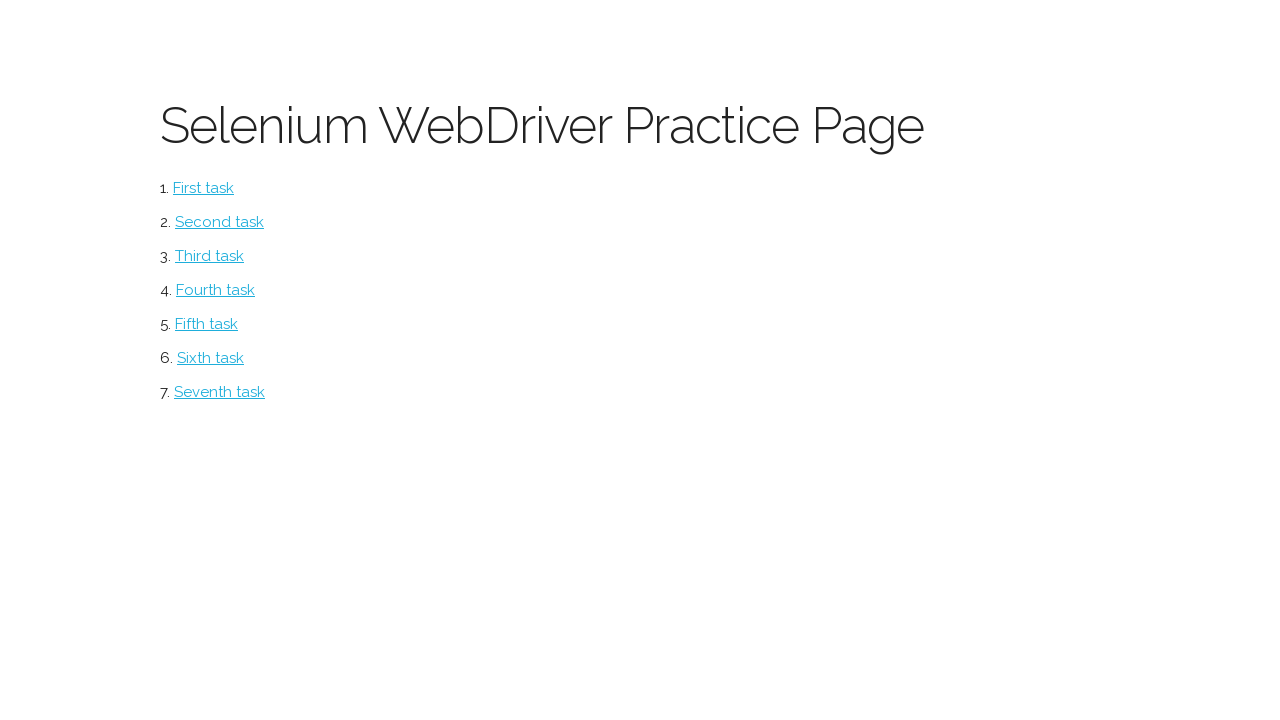

Clicked button to navigate to button test section at (204, 188) on #button
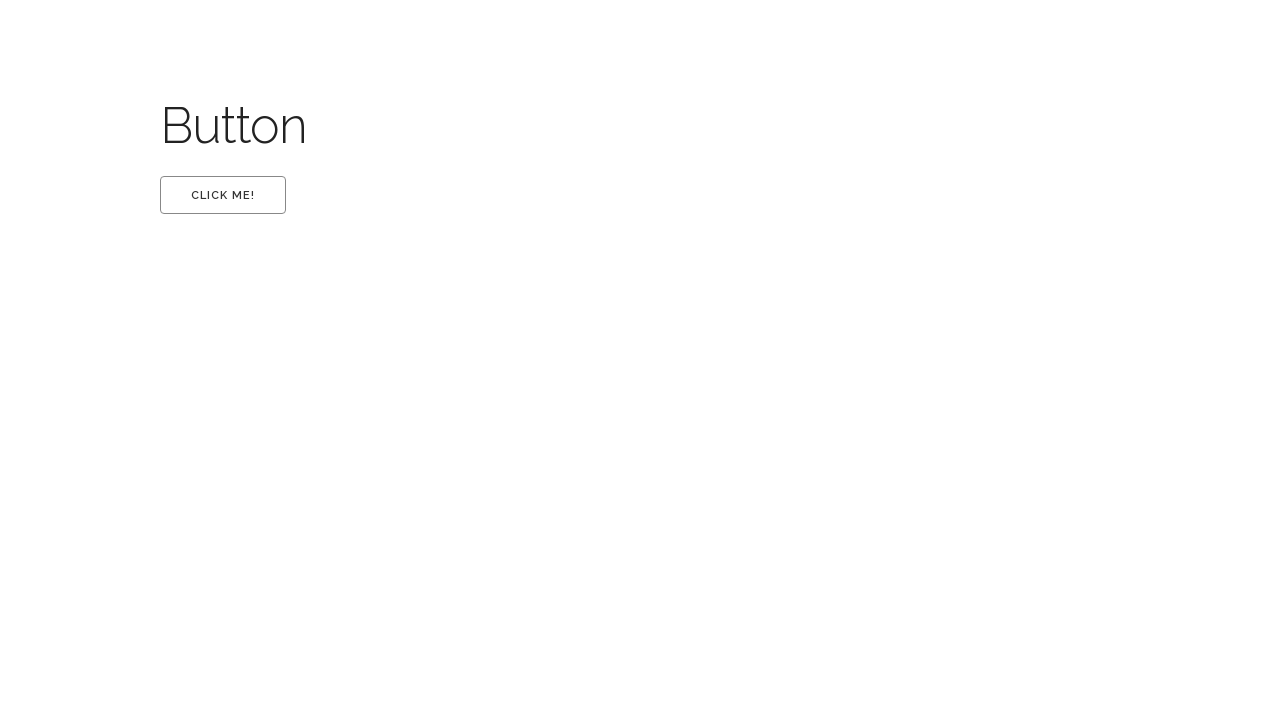

Clicked 'first' button at (223, 195) on #first
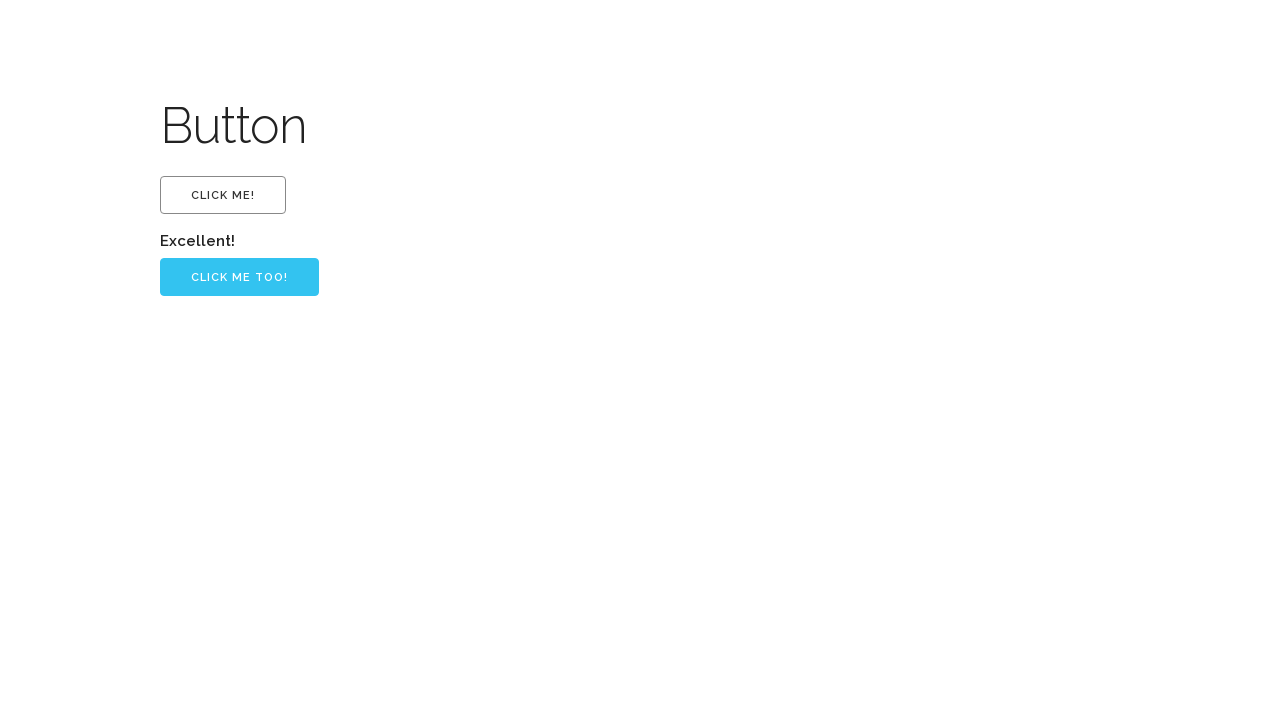

Verified 'Excellent!' label appeared
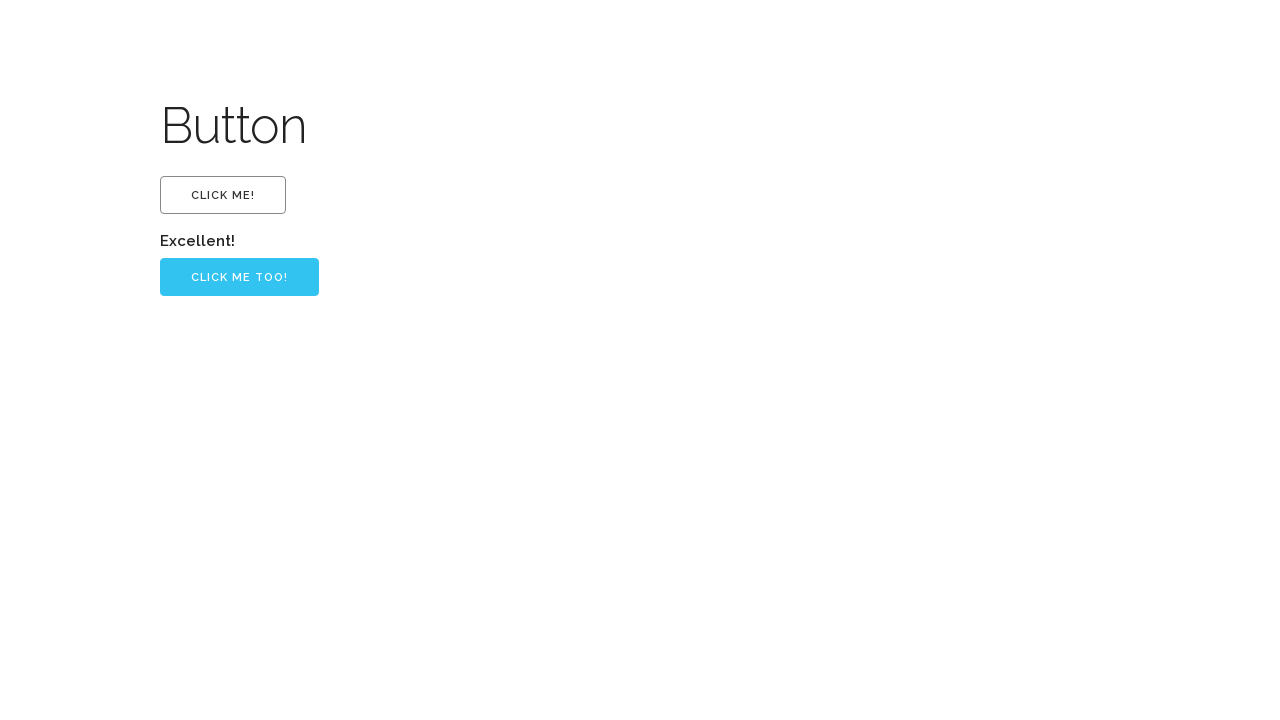

Clicked 'Click me too!' button at (240, 277) on .button-primary
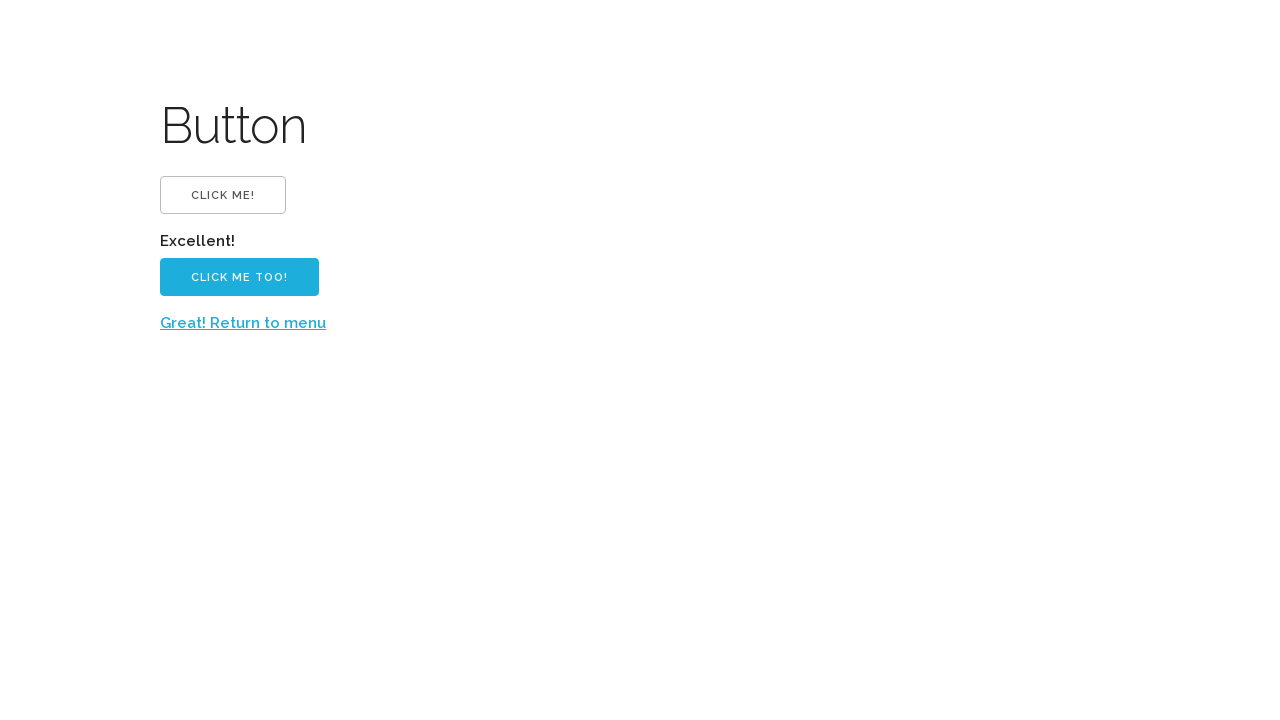

Clicked 'Great! Return to menu' link to go back at (243, 323) on xpath=//a[.='Great! Return to menu']
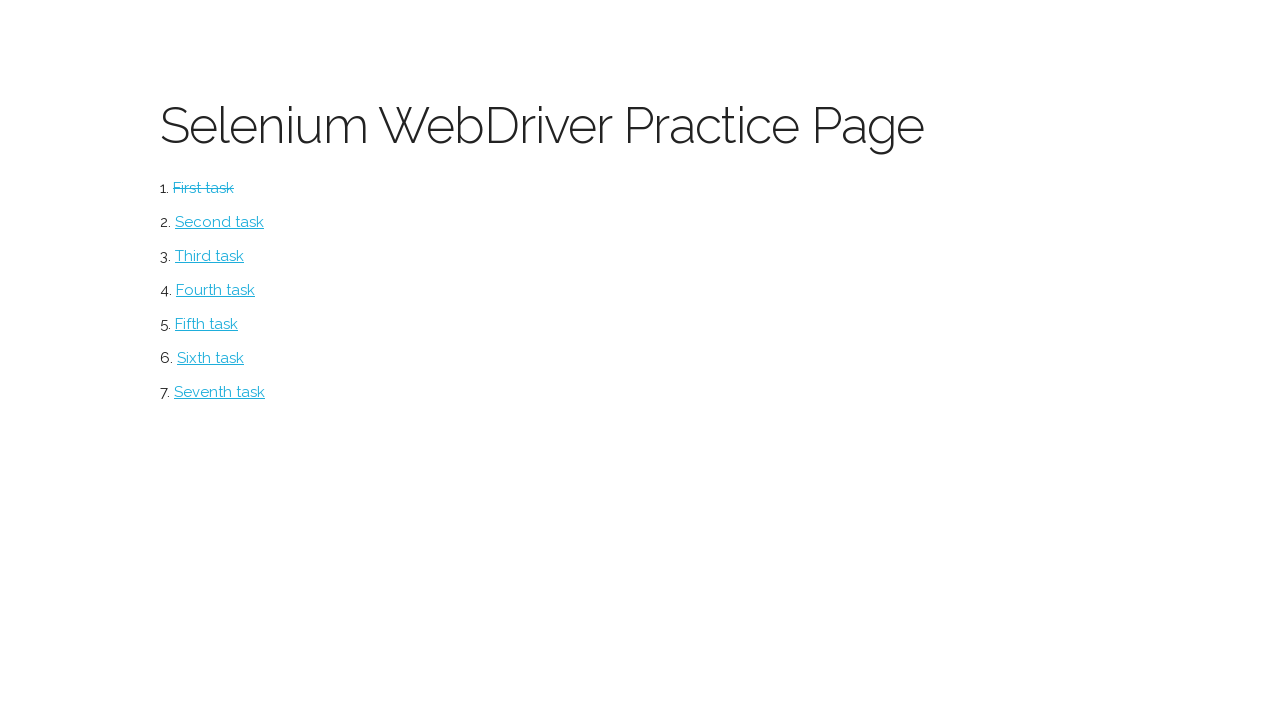

Clicked checkbox to navigate to checkbox test section at (220, 222) on #checkbox
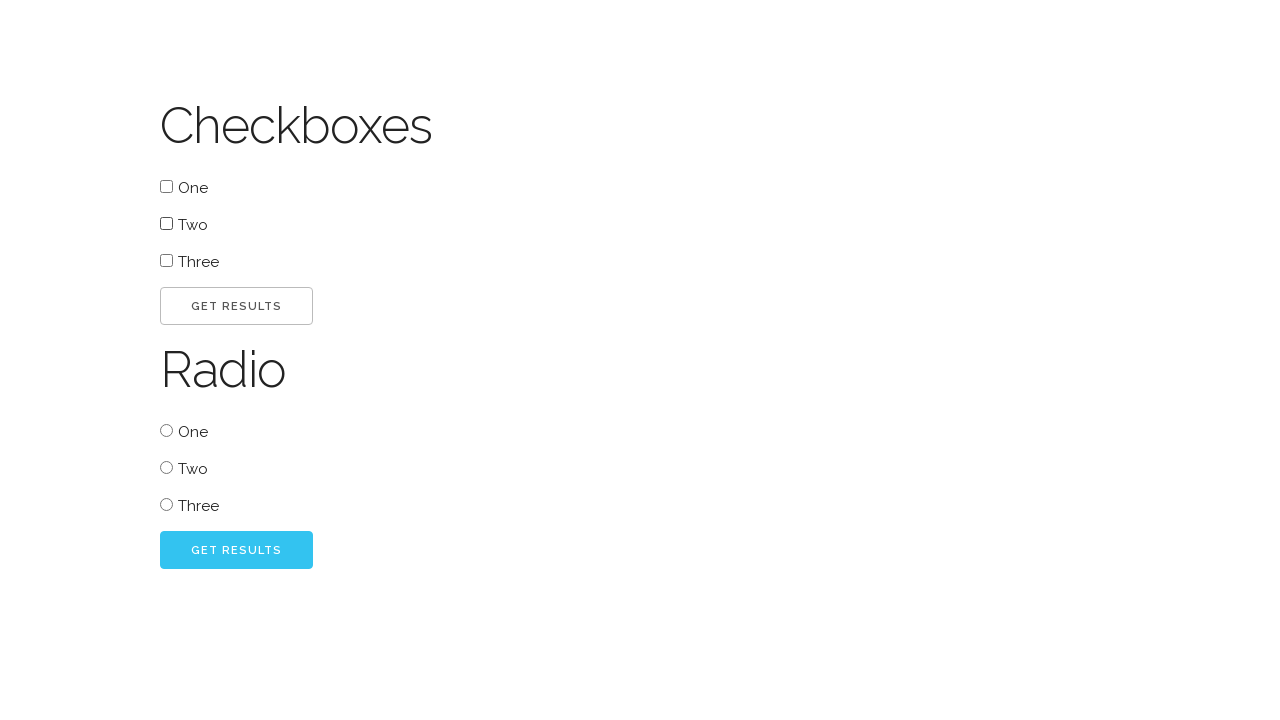

Checked checkbox 'one' at (166, 186) on #one
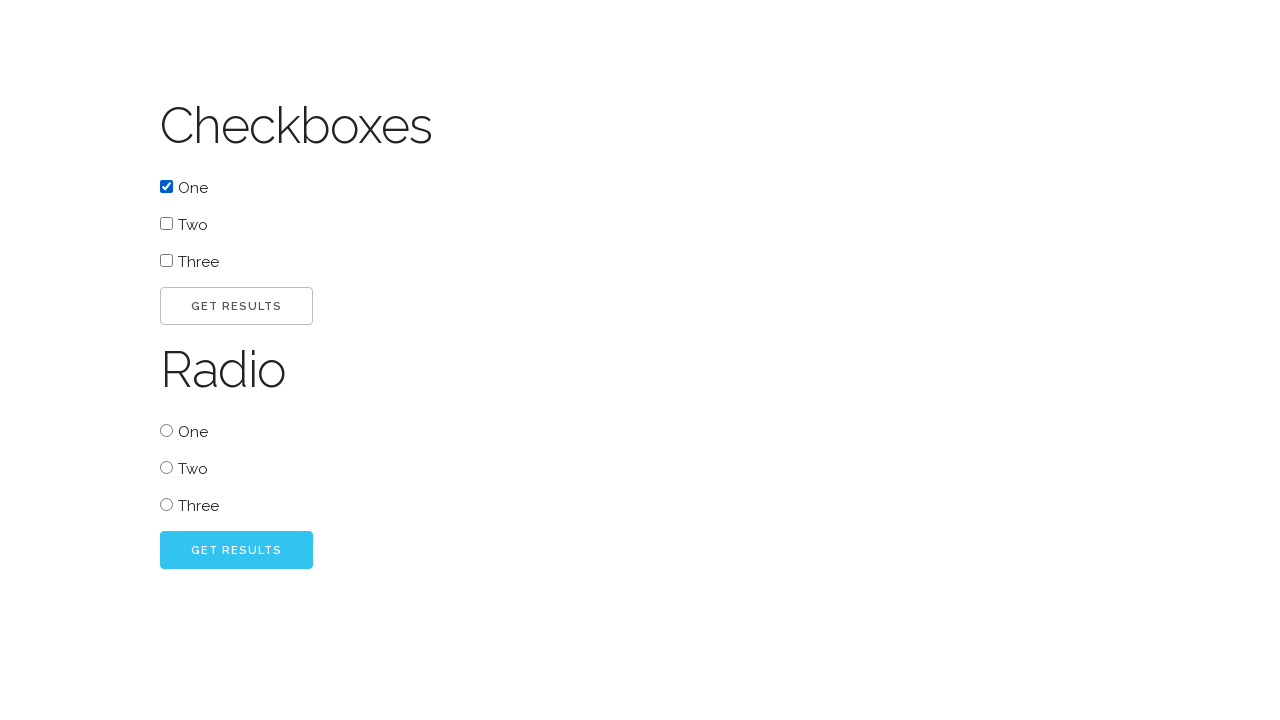

Clicked 'go' button to submit checkbox selection at (236, 306) on #go
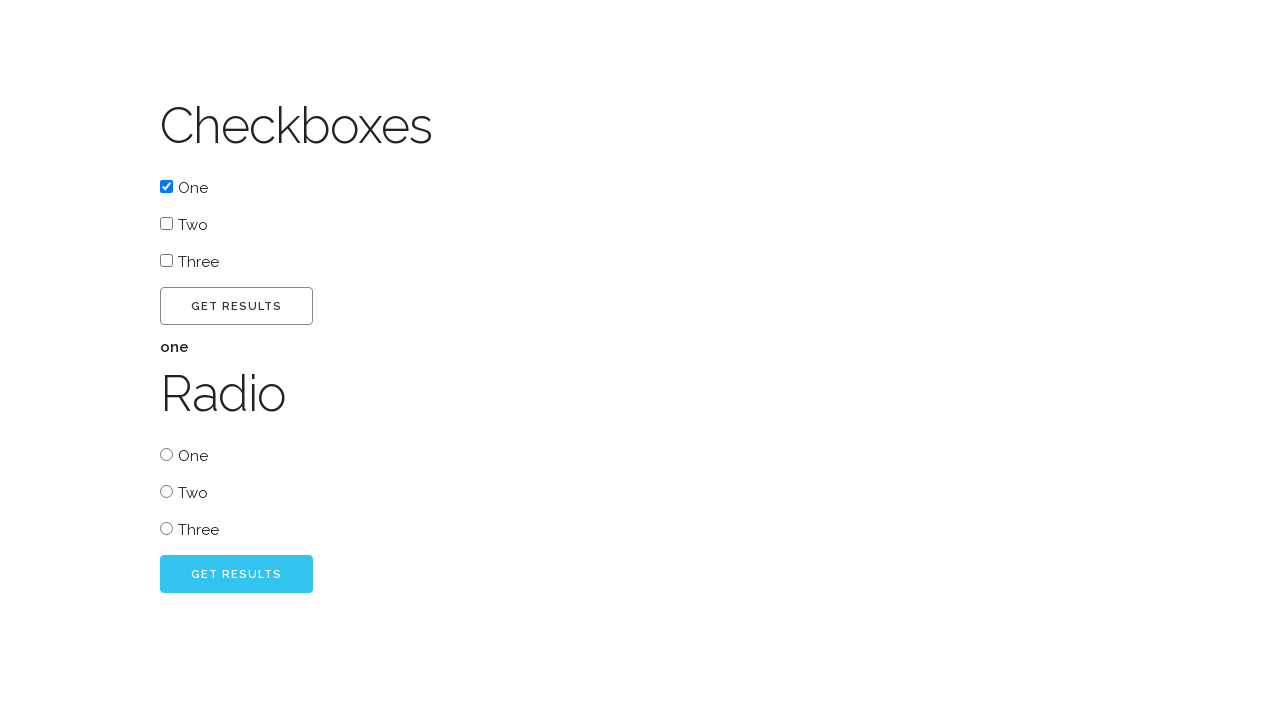

Verified checkbox result displayed
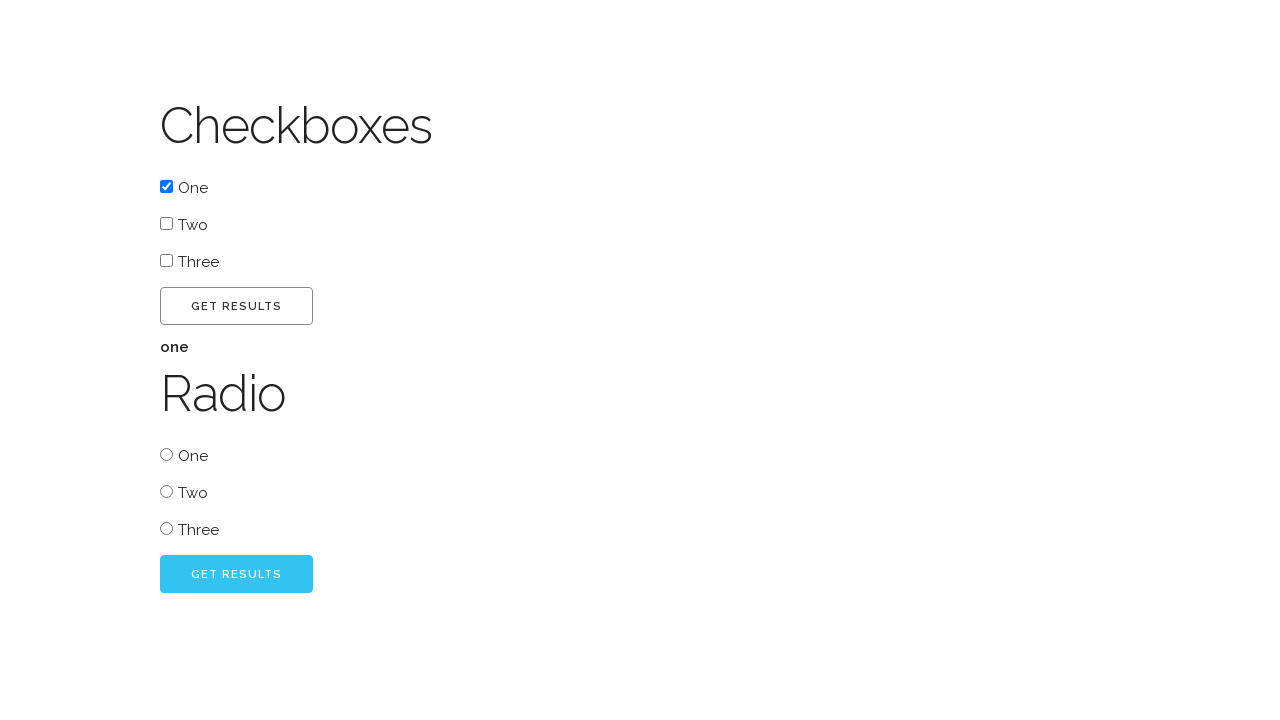

Selected radio button 'three' at (166, 528) on #radio_three
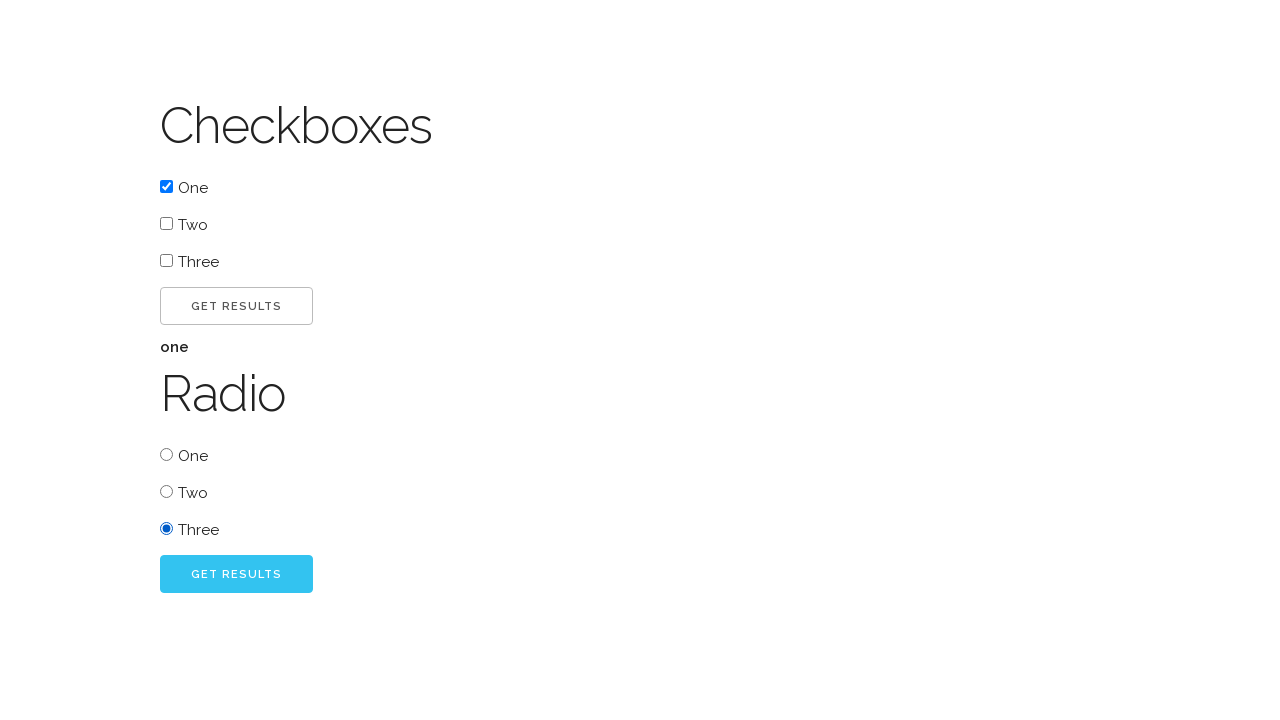

Clicked 'go' button to submit radio button selection at (236, 574) on #radio_go
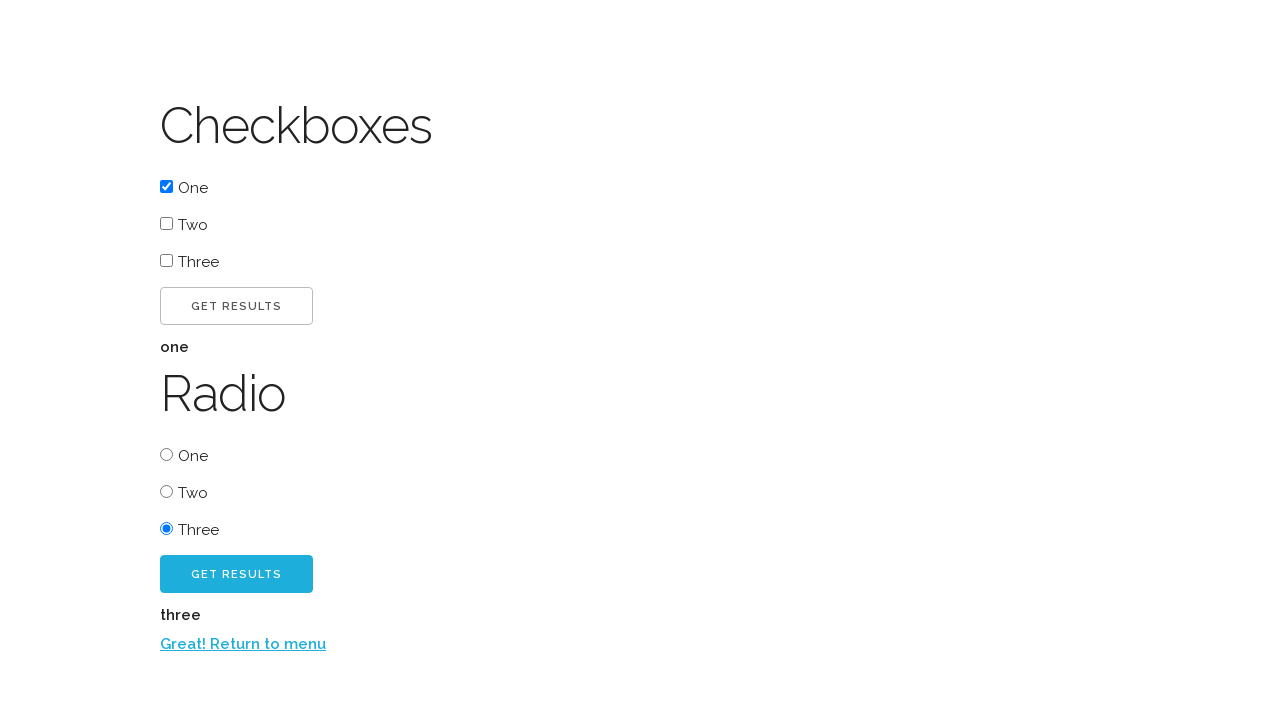

Verified radio button result displayed
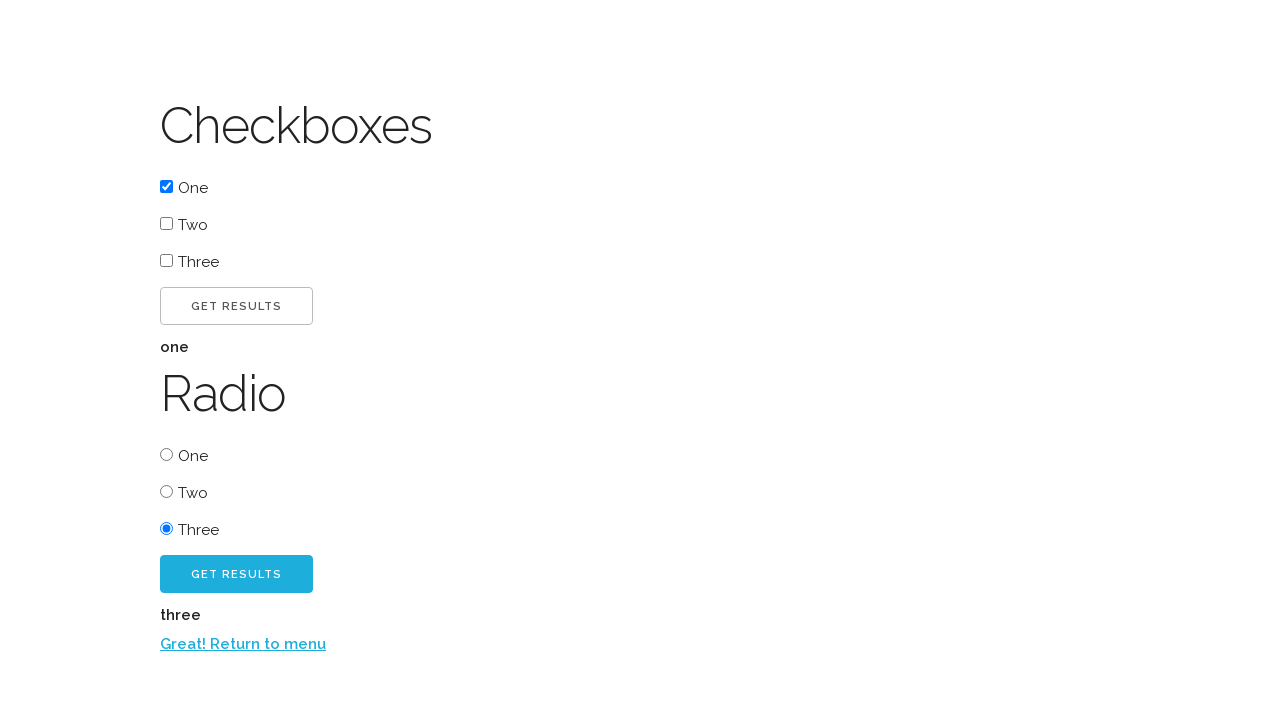

Clicked 'Great! Return to menu' link to go back at (243, 644) on xpath=//a[.='Great! Return to menu']
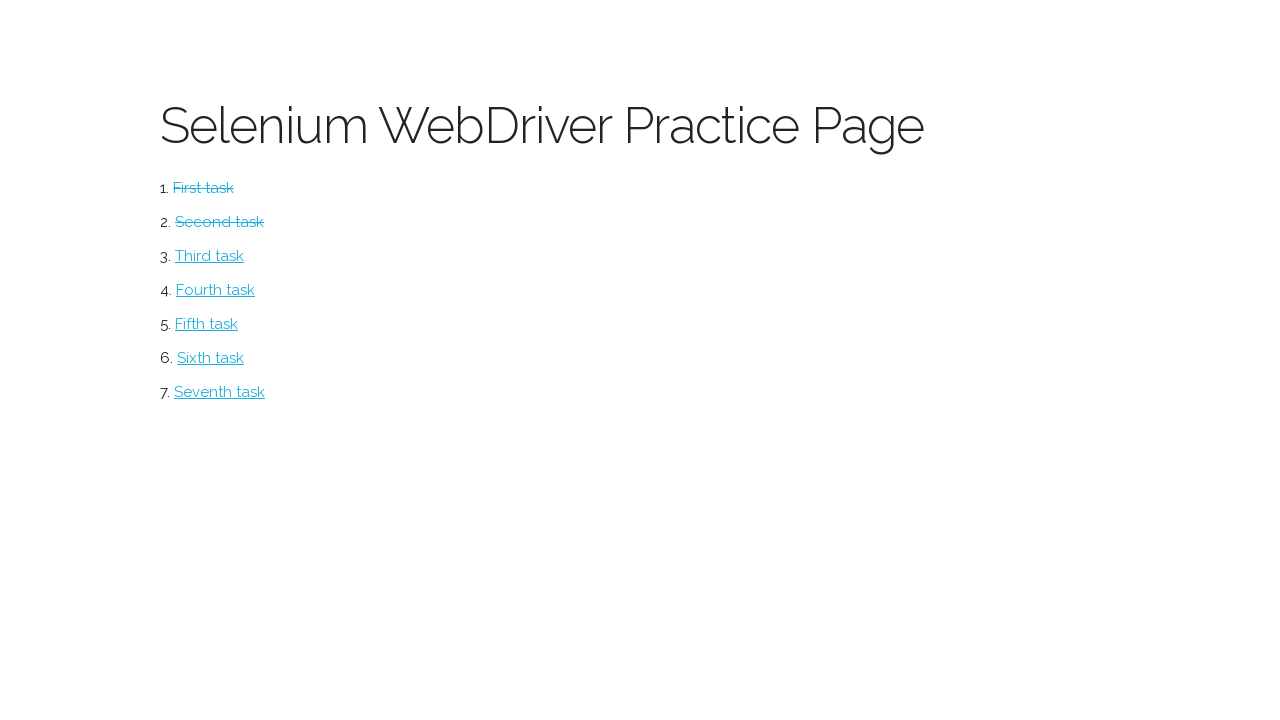

Clicked select to navigate to dropdown test section at (210, 256) on #select
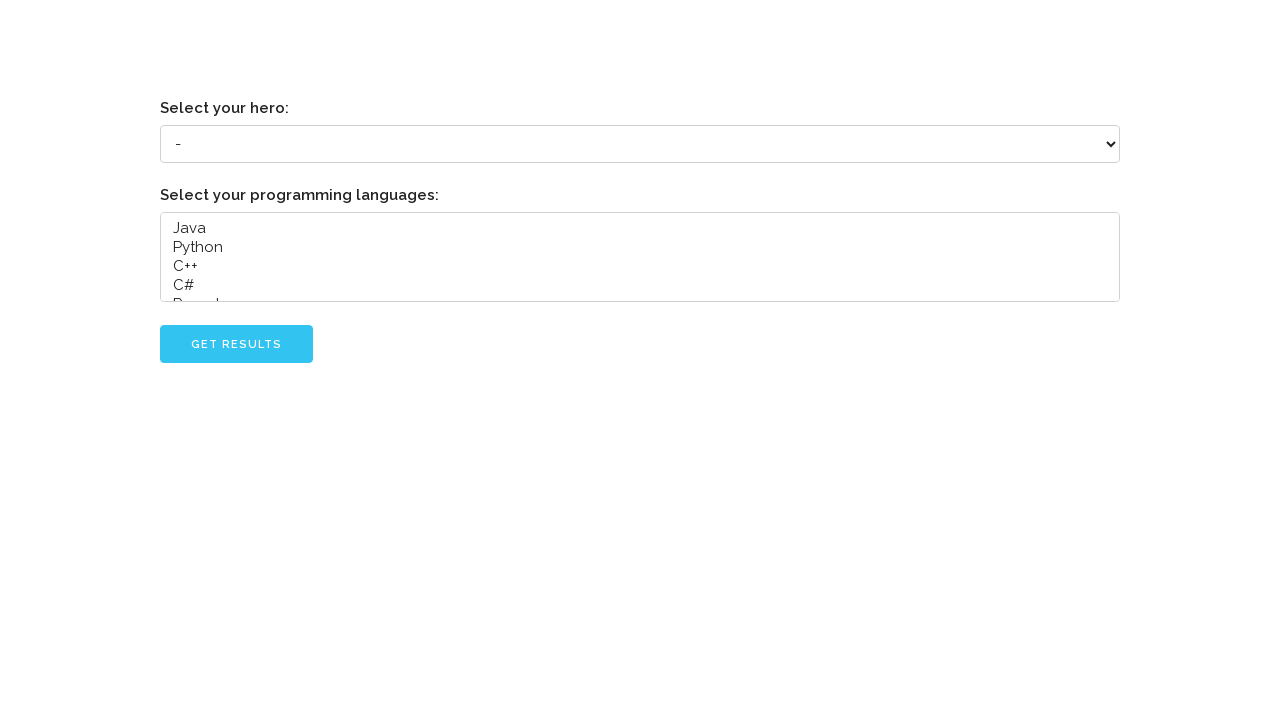

Selected 'Frederick Phillips Brooks, Jr.' from hero dropdown on select[name='hero']
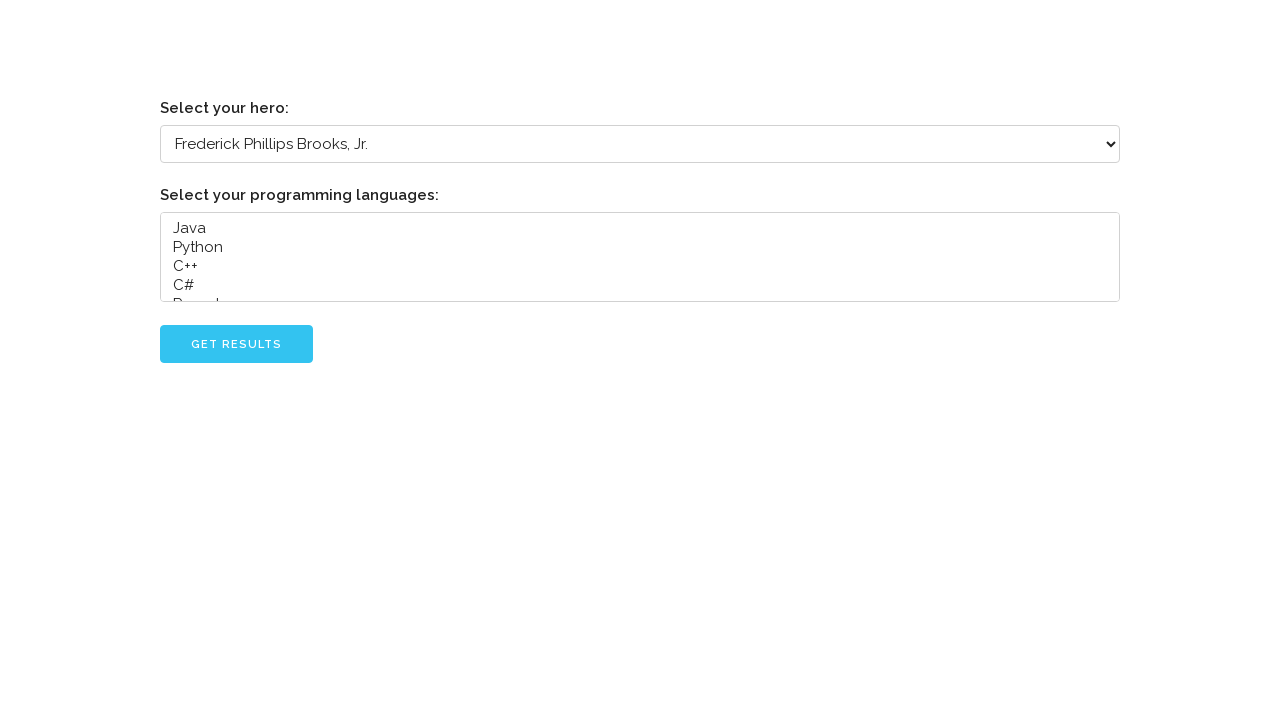

Selected multiple languages: Java, C++, Pascal on select[name='languages']
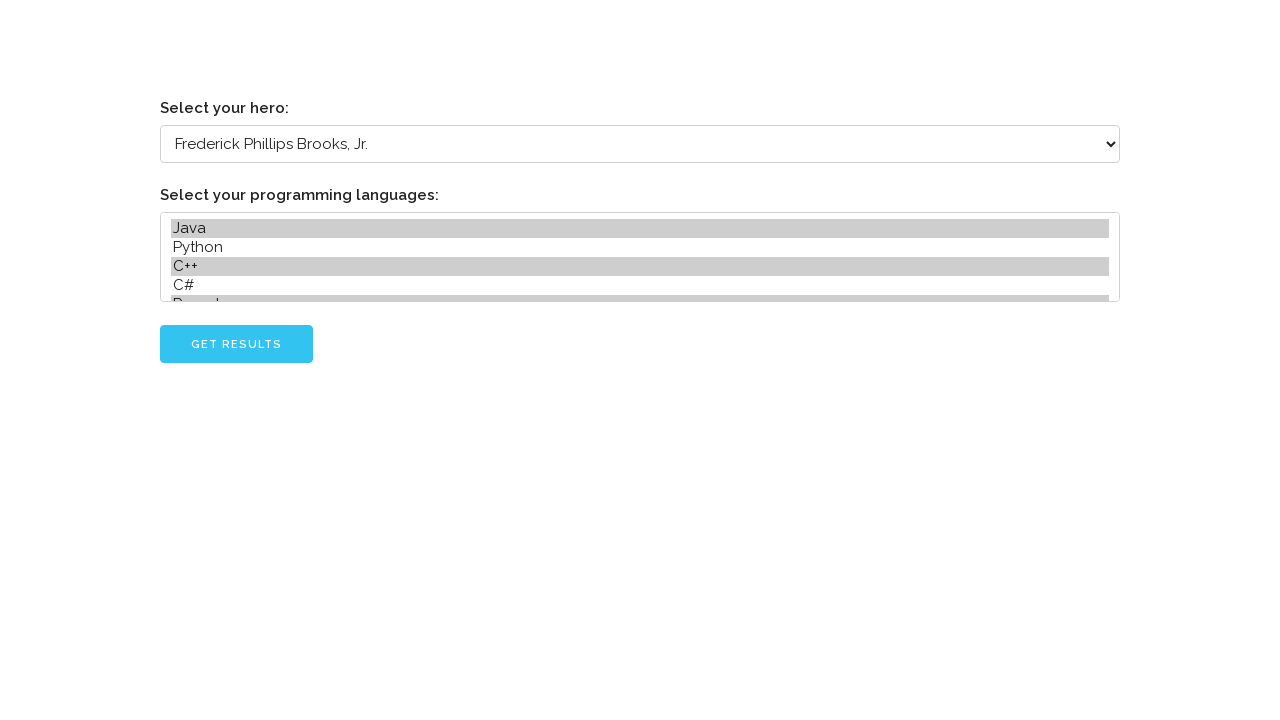

Clicked GET RESULT button to submit dropdown selections at (236, 344) on #go
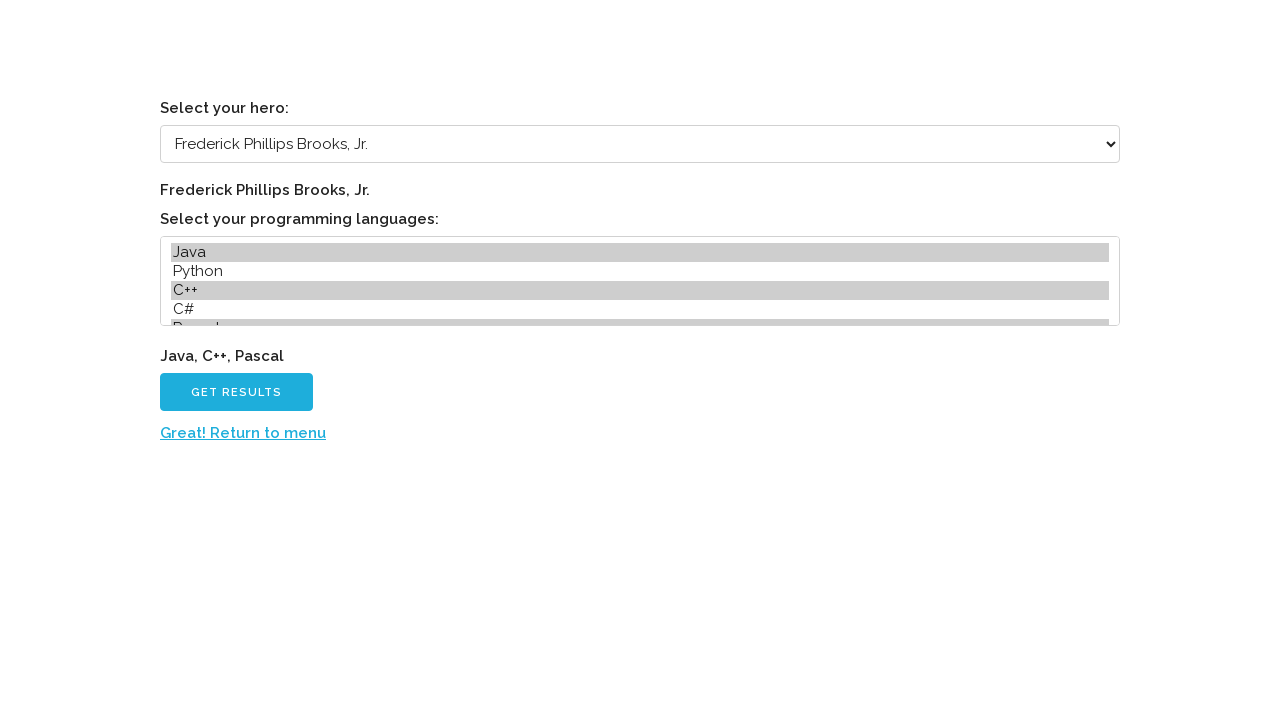

Verified hero dropdown result label appeared
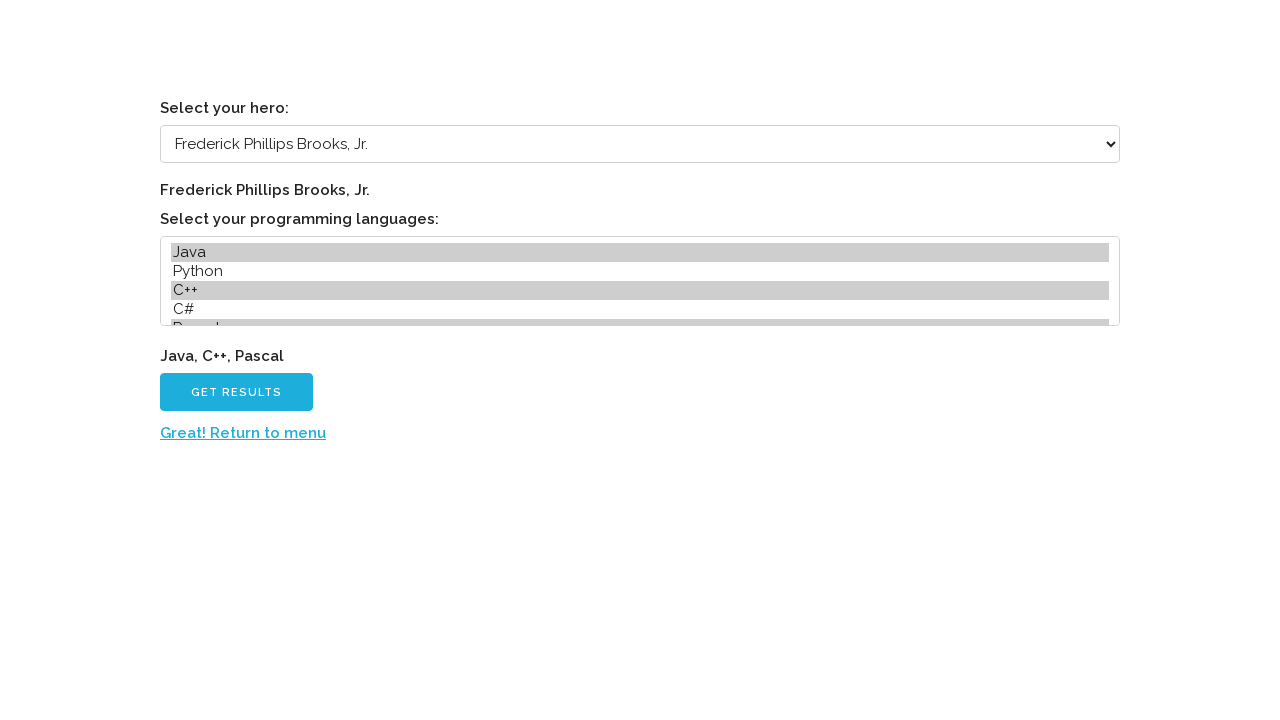

Verified languages dropdown result label appeared
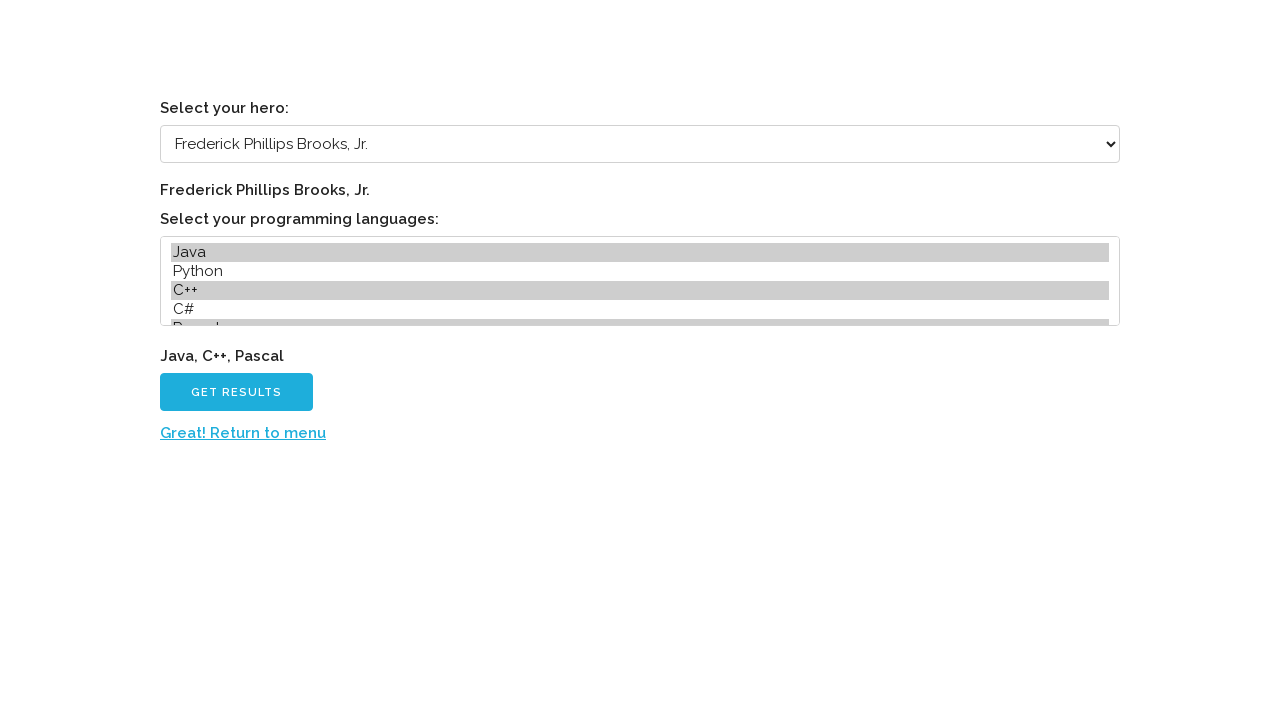

Clicked 'Great! Return to menu' link to go back at (243, 433) on xpath=//a[.='Great! Return to menu']
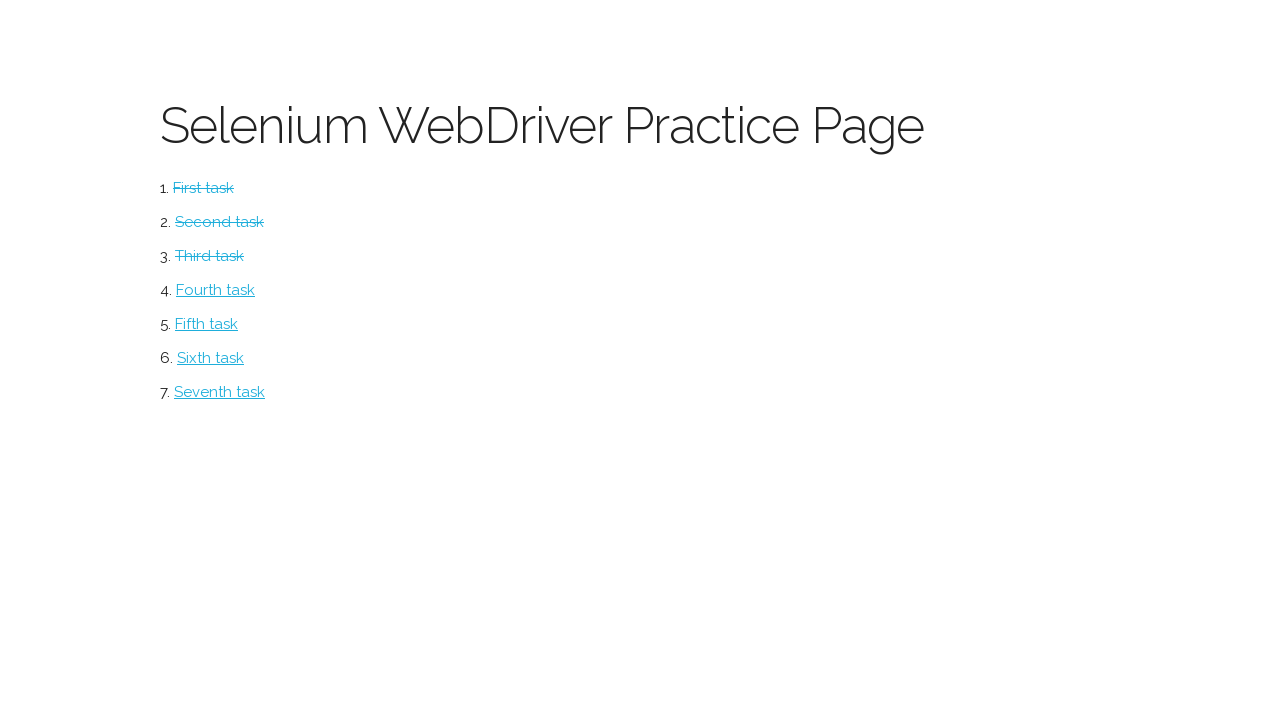

Clicked form to navigate to form test section at (216, 290) on #form
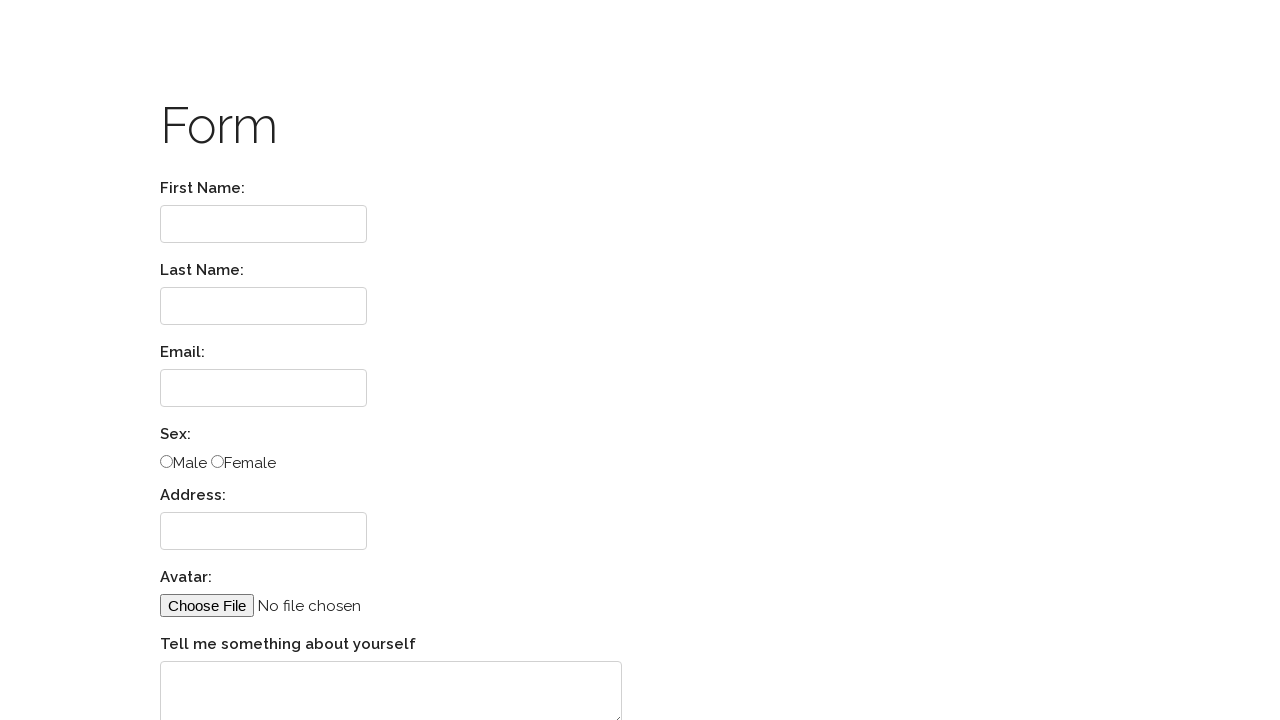

Filled First Name field with 'Ivan' on //label[.='First Name:']/following-sibling::input
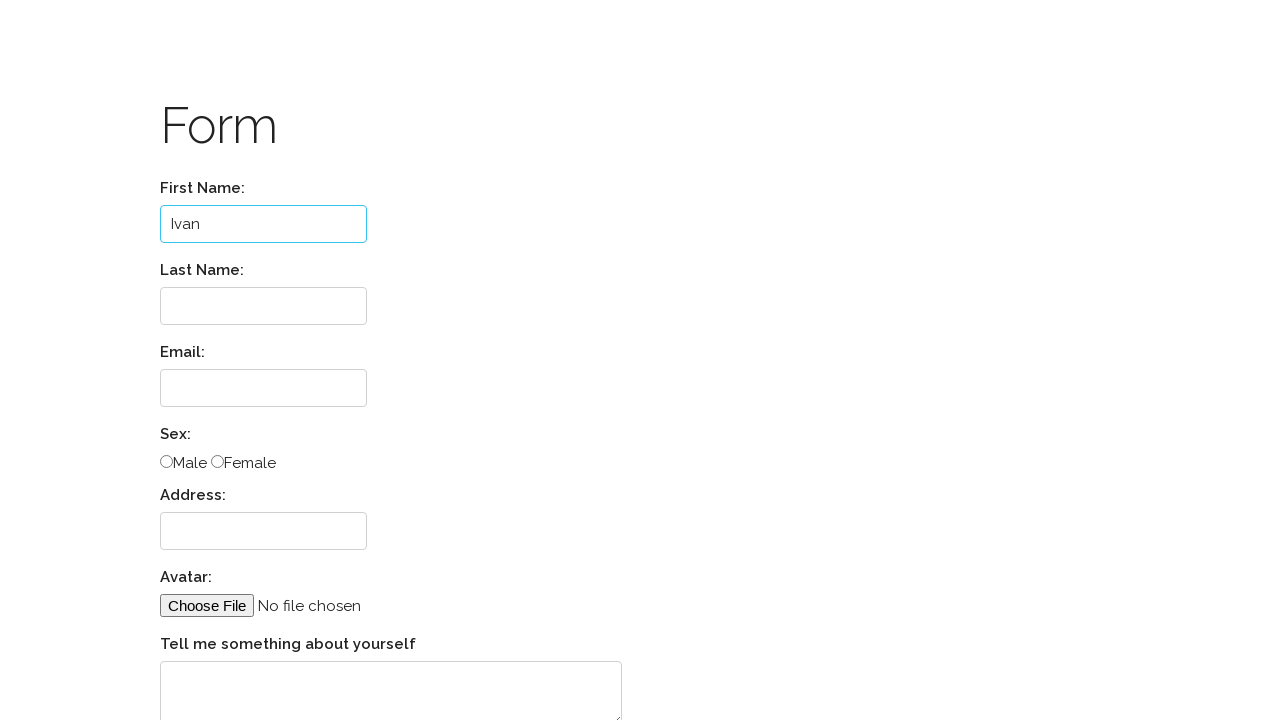

Filled Last Name field with 'Petrov' on //label[.='Last Name:']/following-sibling::input
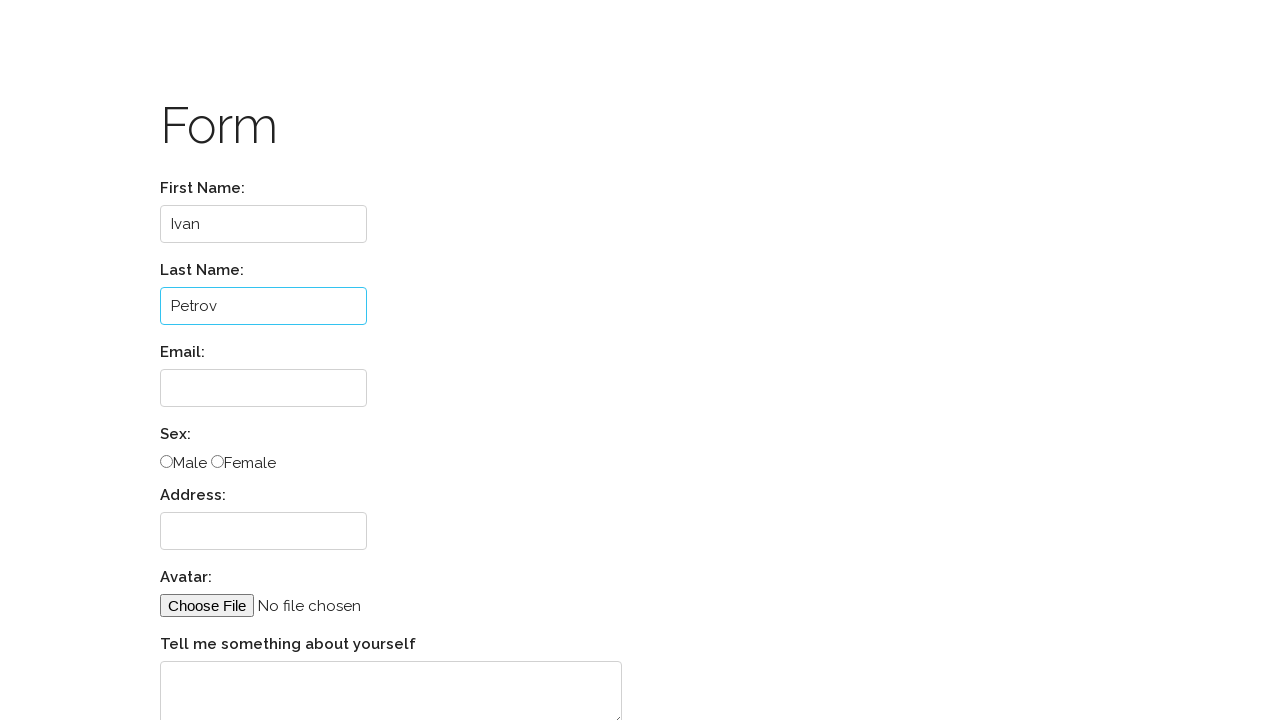

Filled Email field with 'ivan.petrov@yandex.ru' on //label[.='Email:']/following-sibling::input
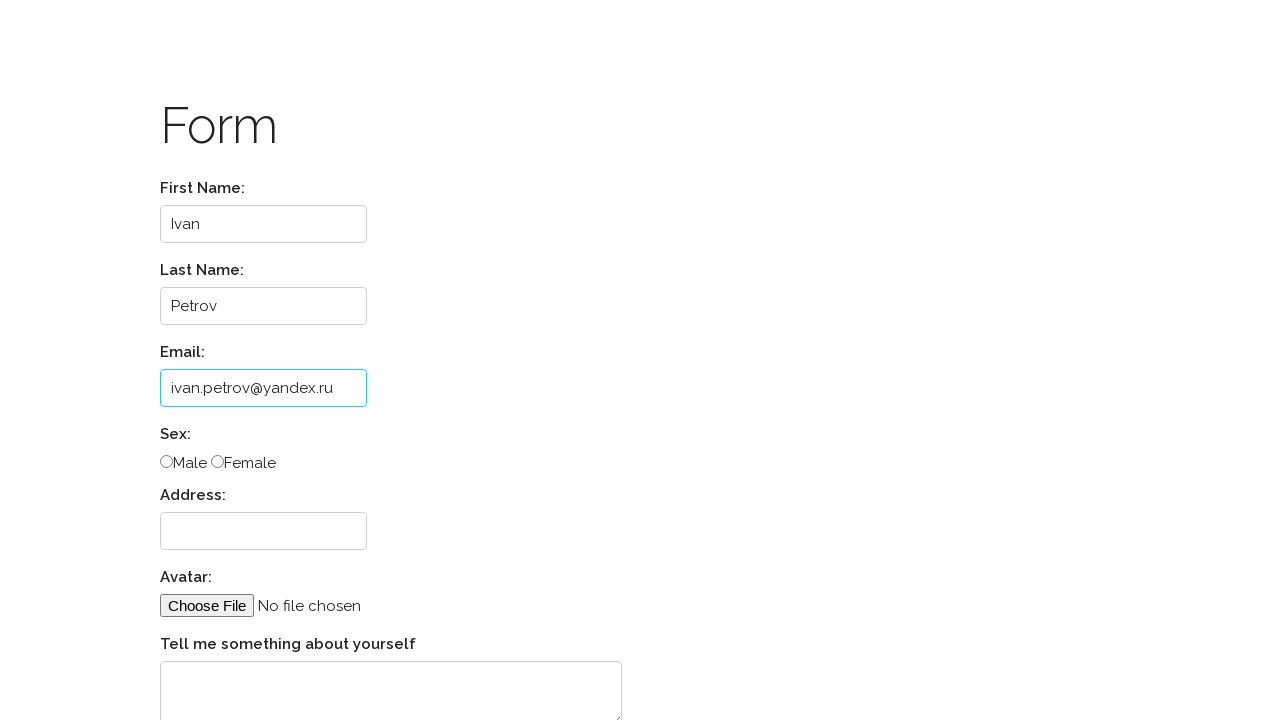

Filled Address field with 'Moscow, The Red Square, 1' on //label[.='Address:']/following-sibling::input
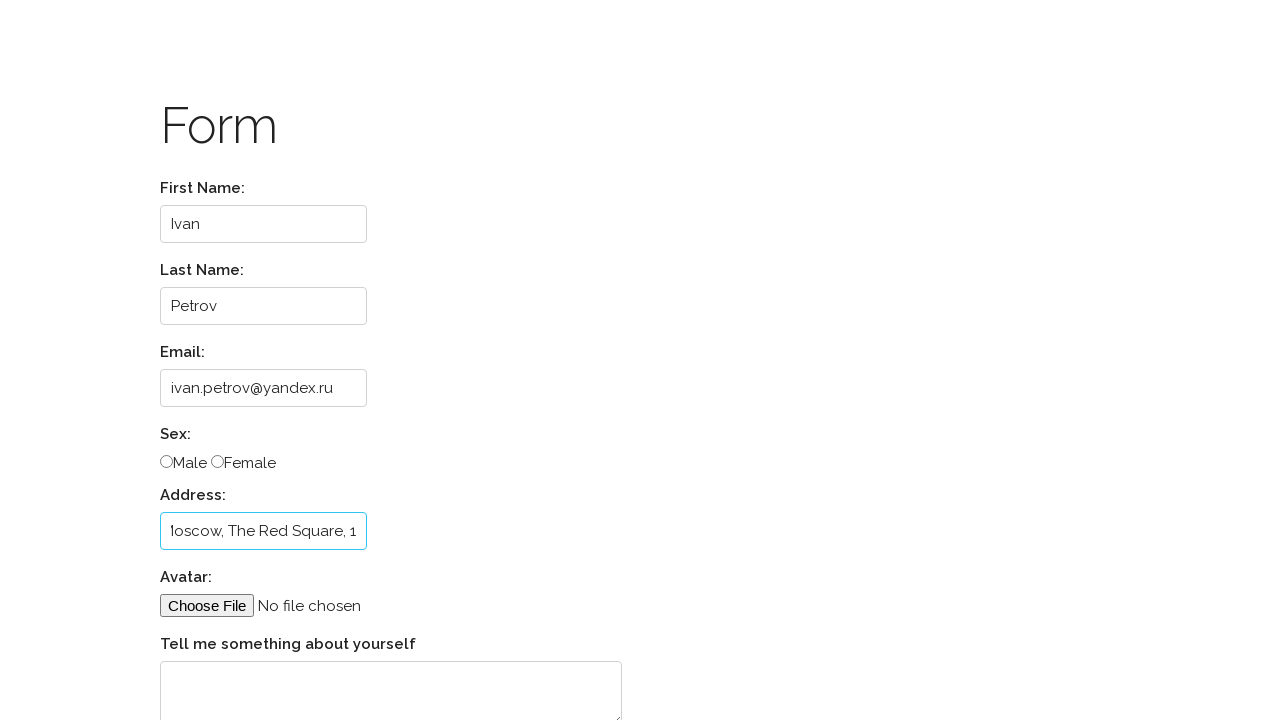

Selected sex radio button at (166, 462) on input[name='sex']
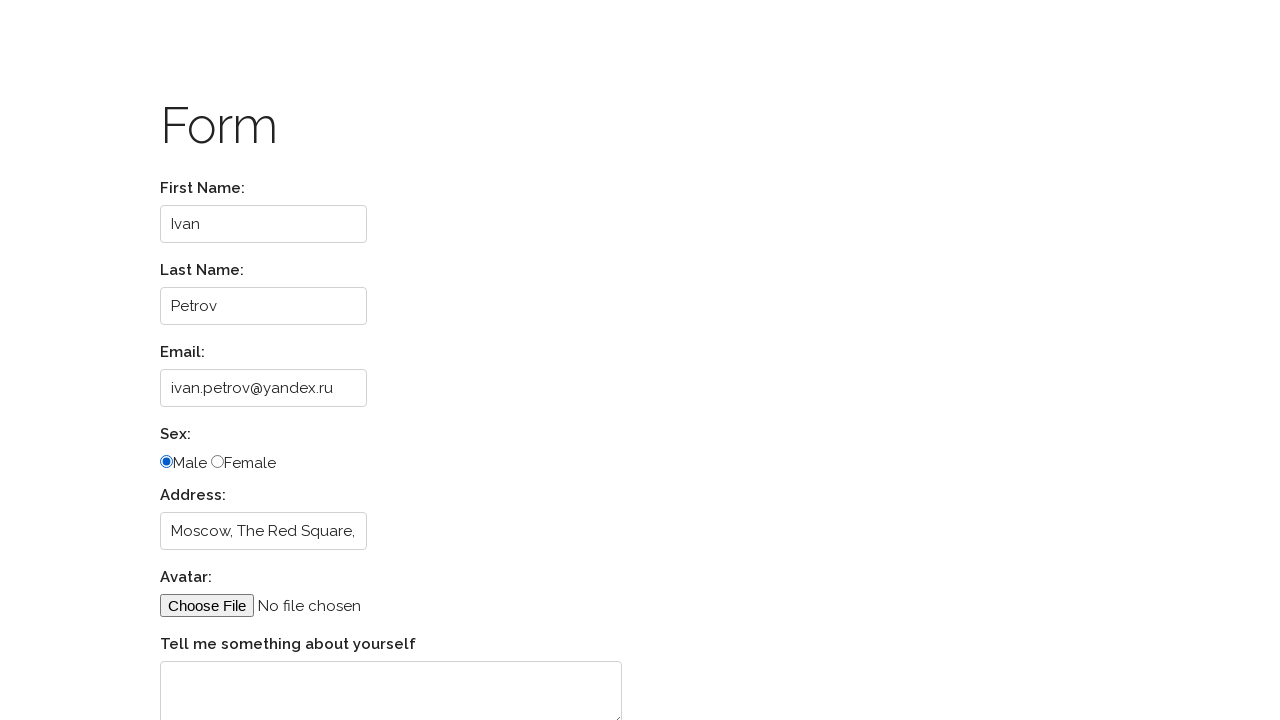

Filled textarea with 'London is the capital of Great Britain' on textarea
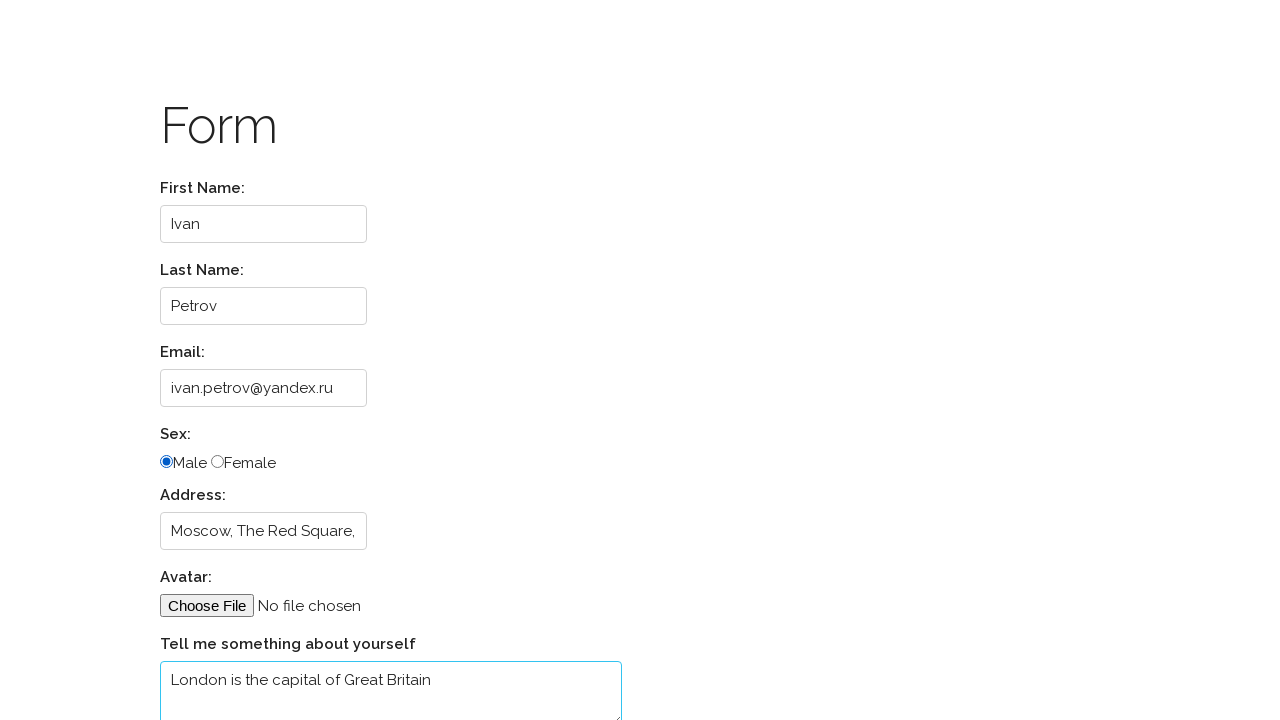

Created temporary file for upload
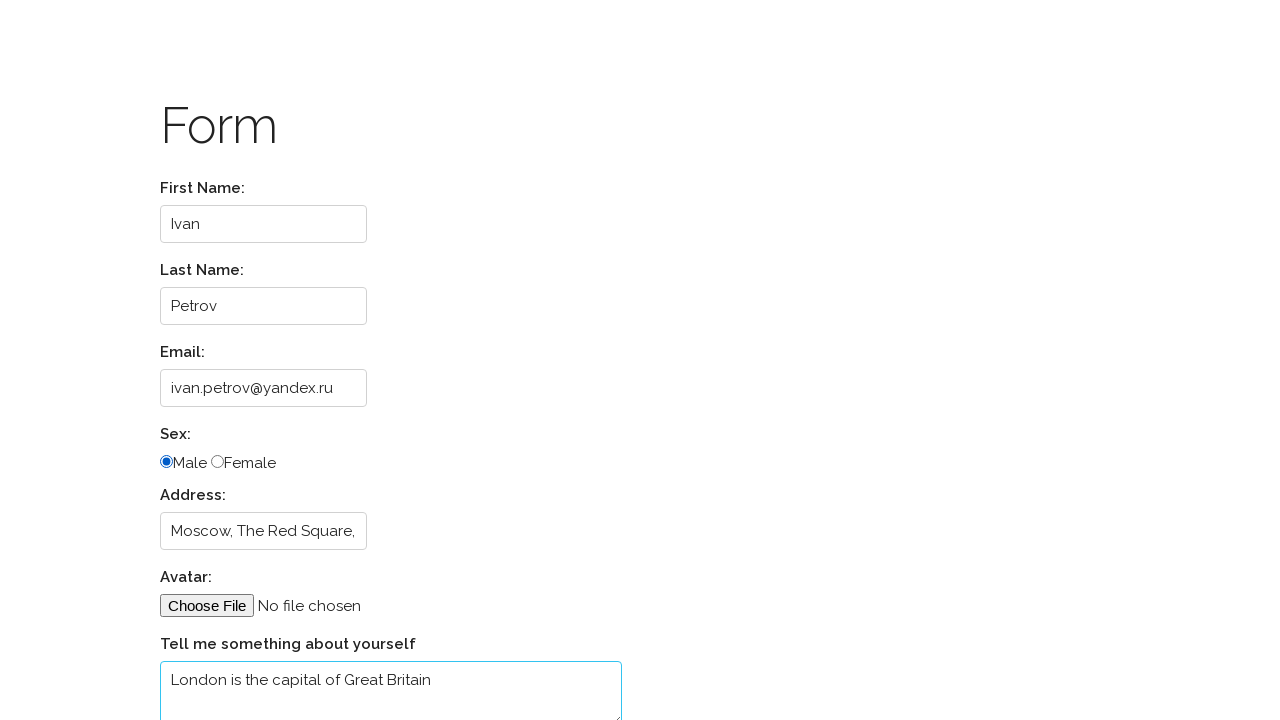

Uploaded file via file input
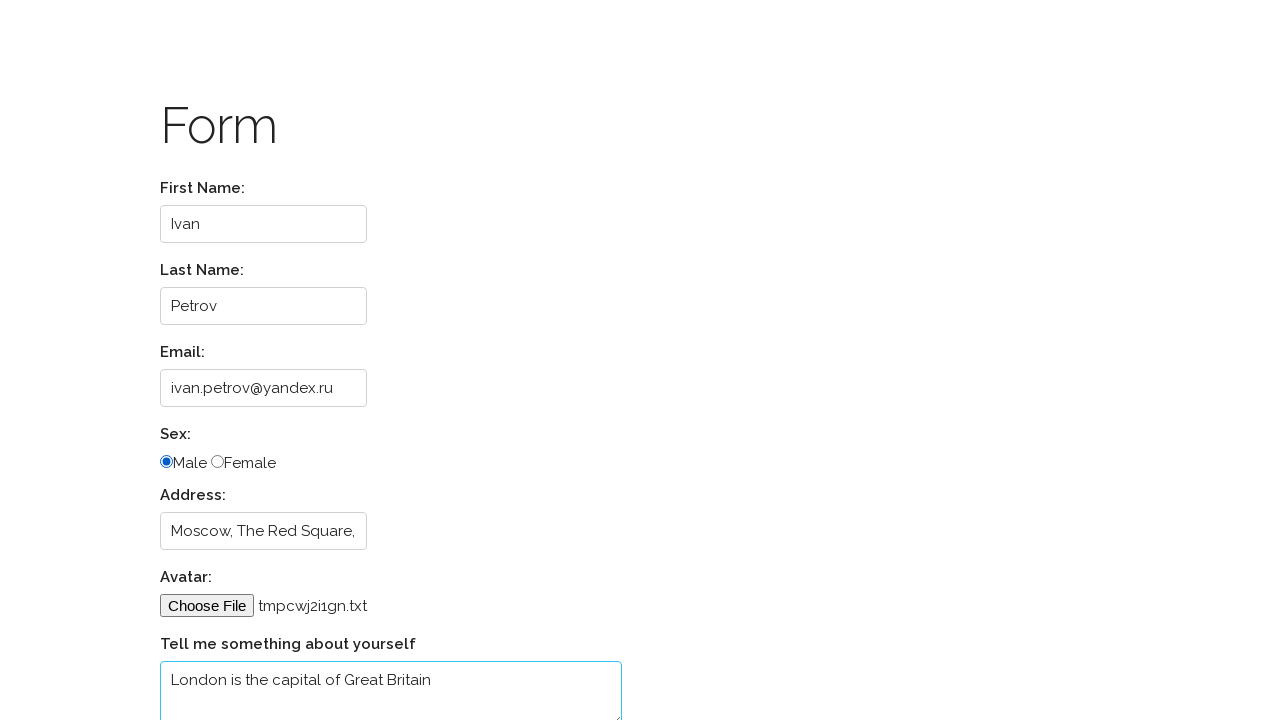

Deleted temporary file
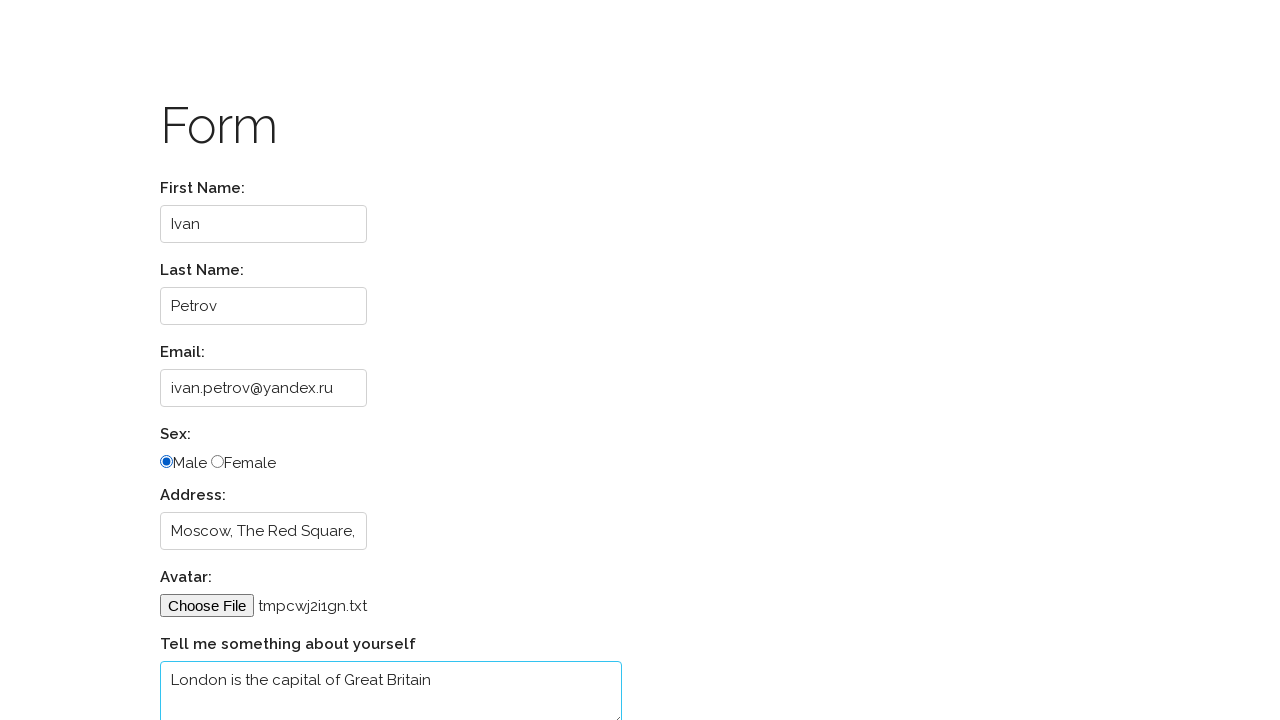

Clicked submit button to submit form at (217, 661) on input[type='submit']
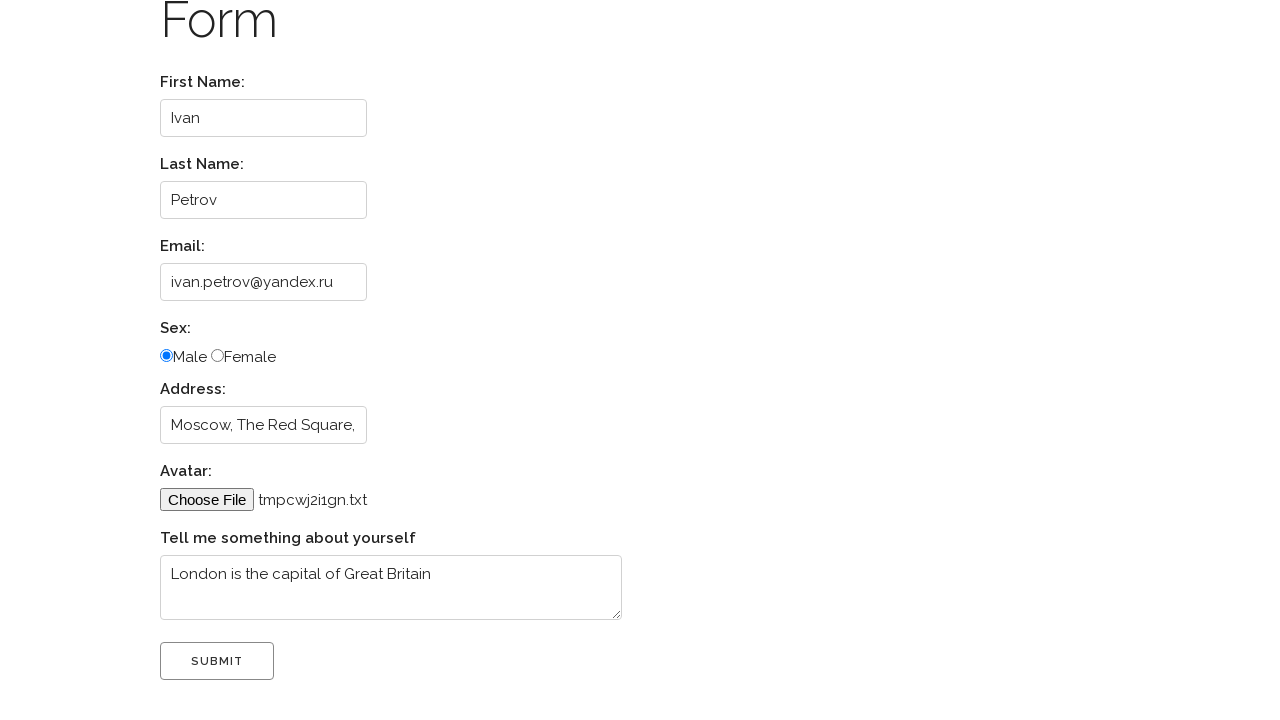

Clicked 'Great! Return to menu' link after successful form submission at (243, 703) on xpath=//a[.='Great! Return to menu']
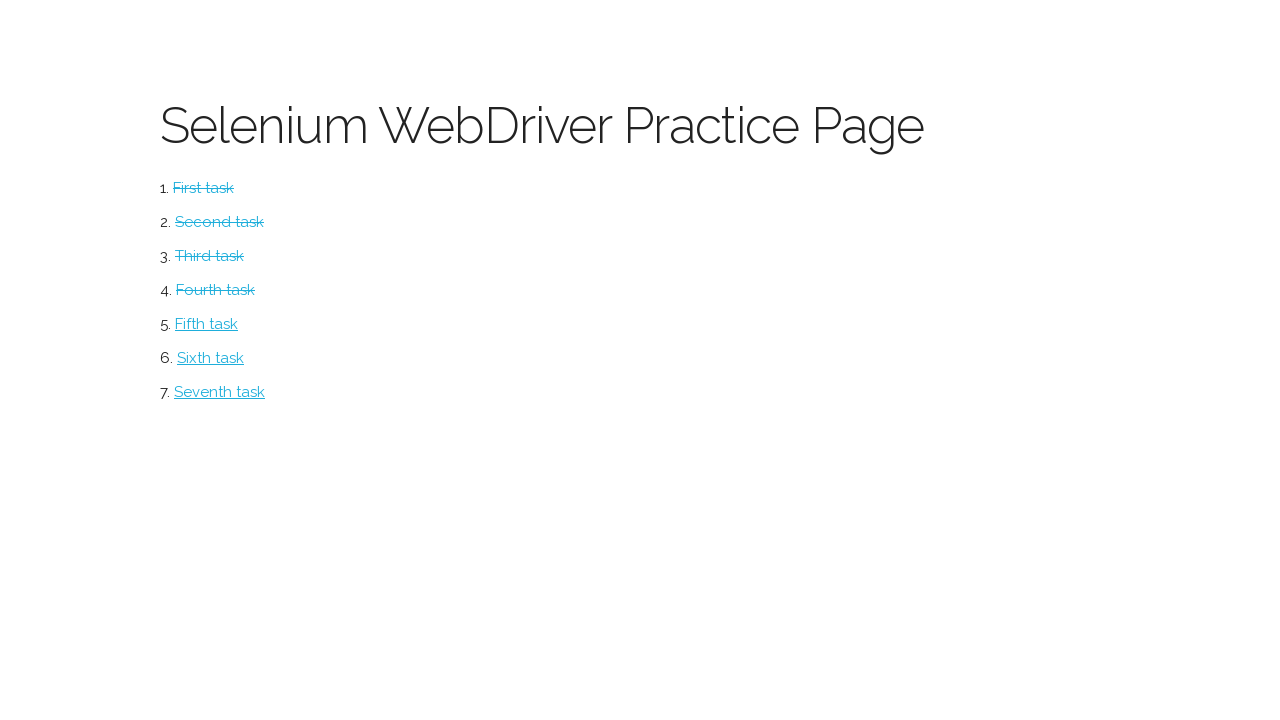

Clicked iframe to navigate to iframe test section at (206, 324) on #iframe
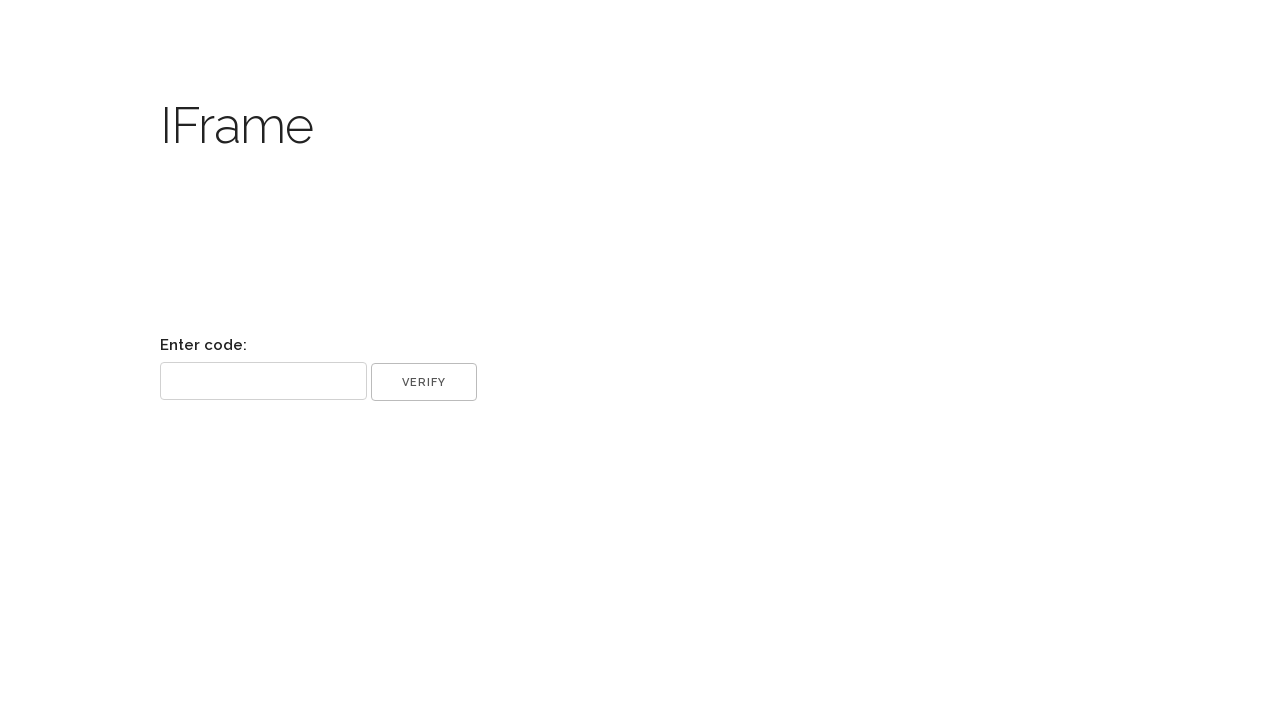

Located code element inside iframe
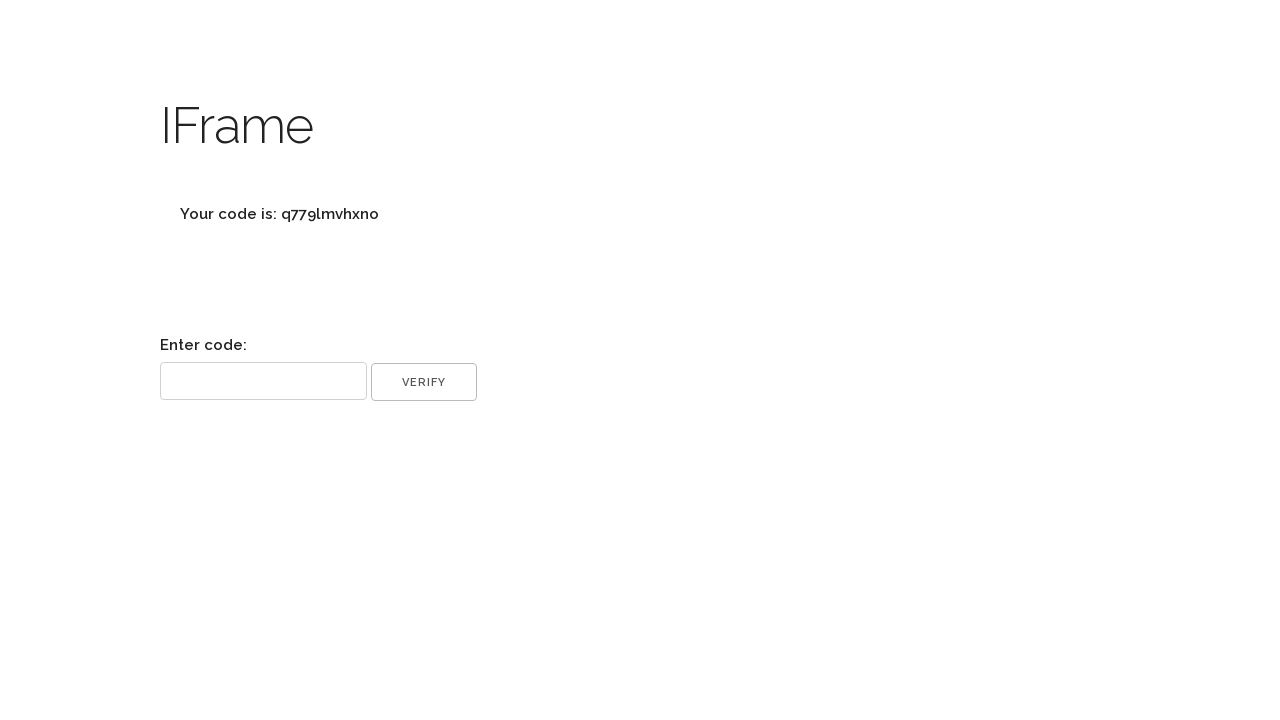

Extracted code value from iframe element
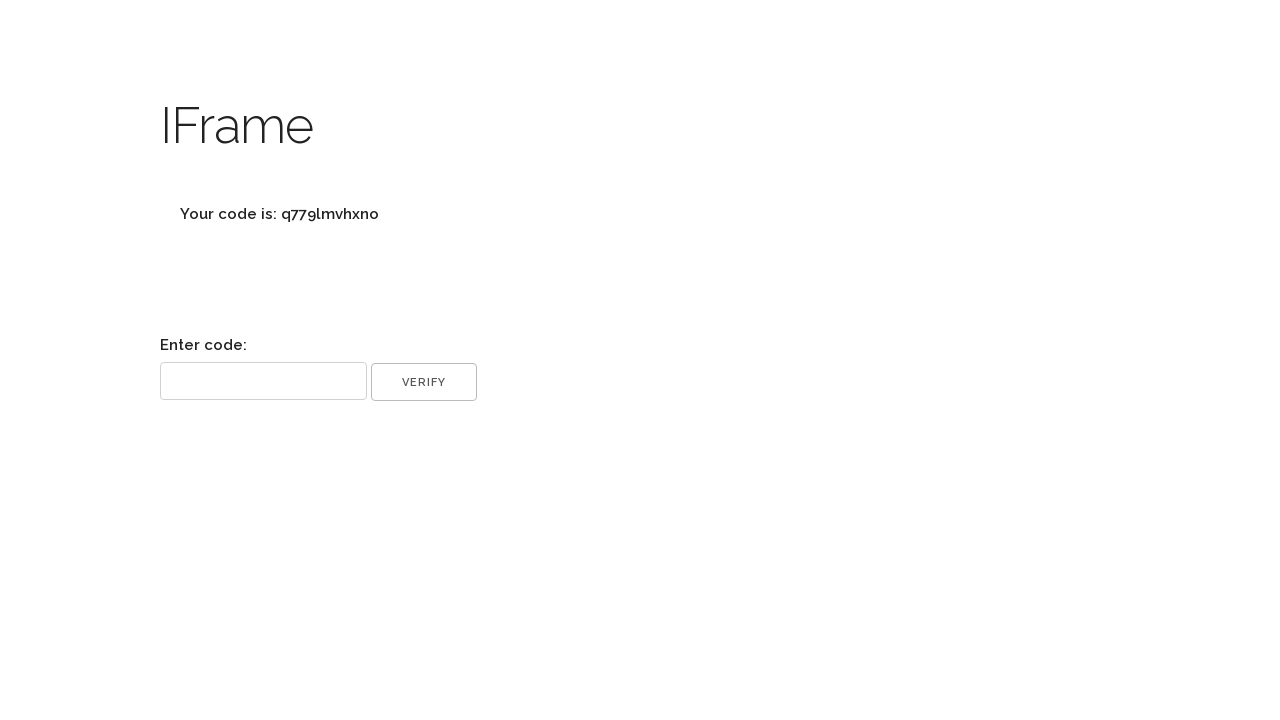

Filled code input field with extracted code value on input[name='code']
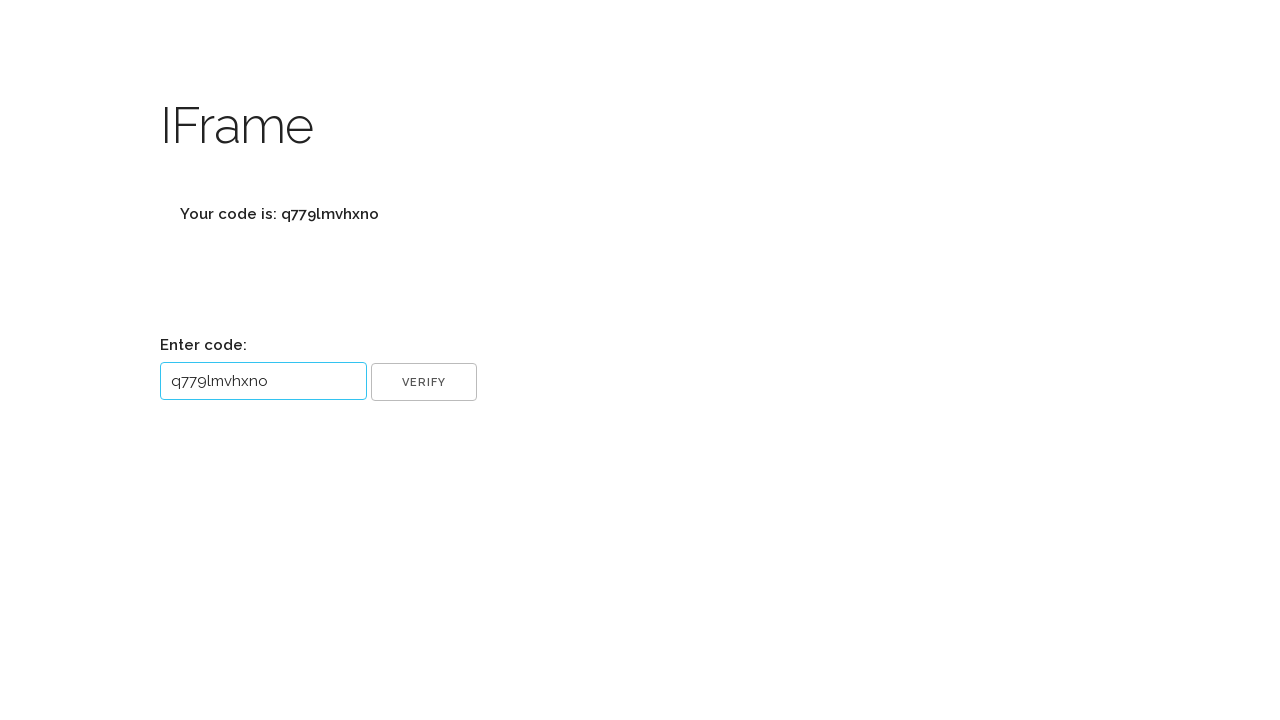

Clicked verify button to submit iframe code at (424, 382) on [name='ok']
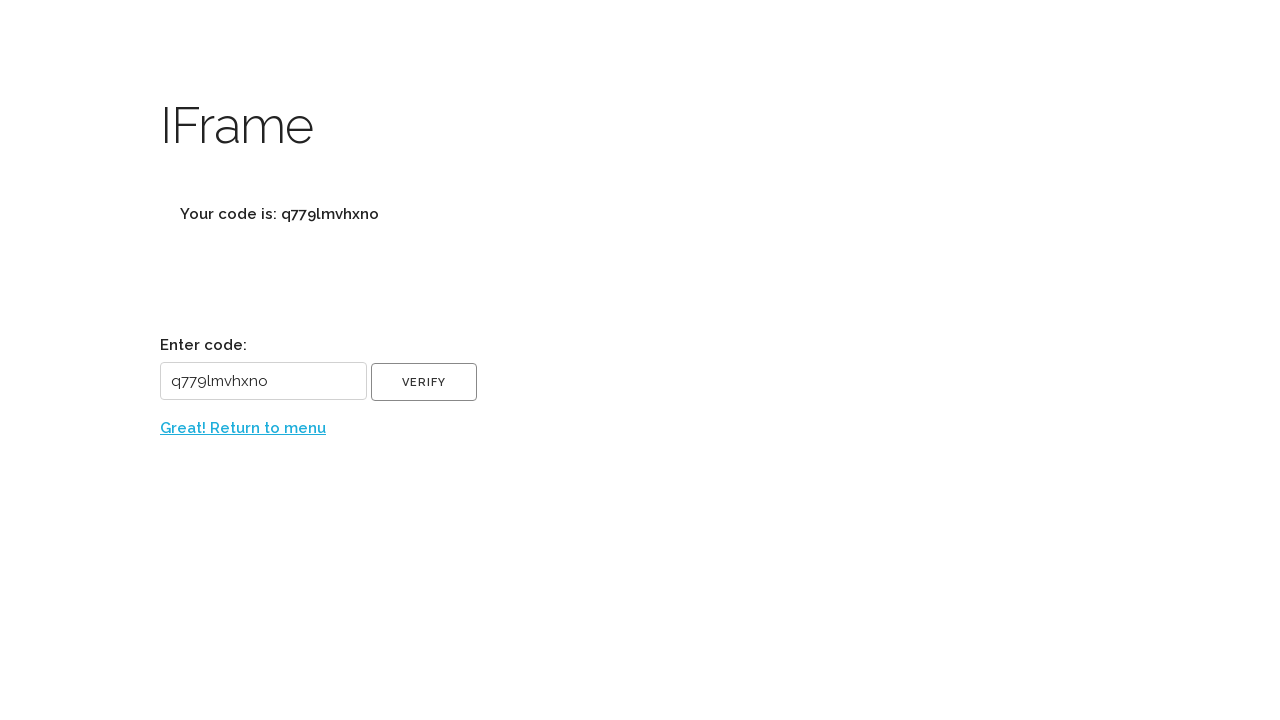

Verified success link appeared after code submission
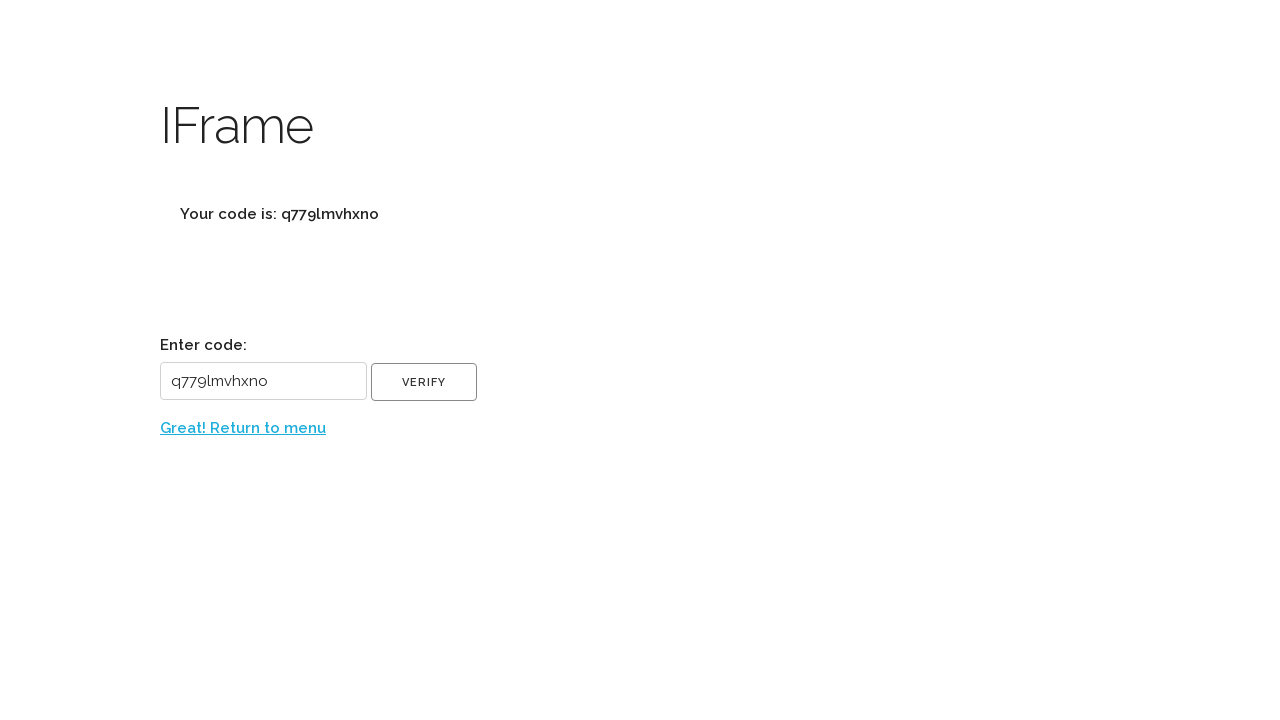

Clicked 'Great! Return to menu' link after successful iframe code verification at (243, 428) on xpath=//a[.='Great! Return to menu']
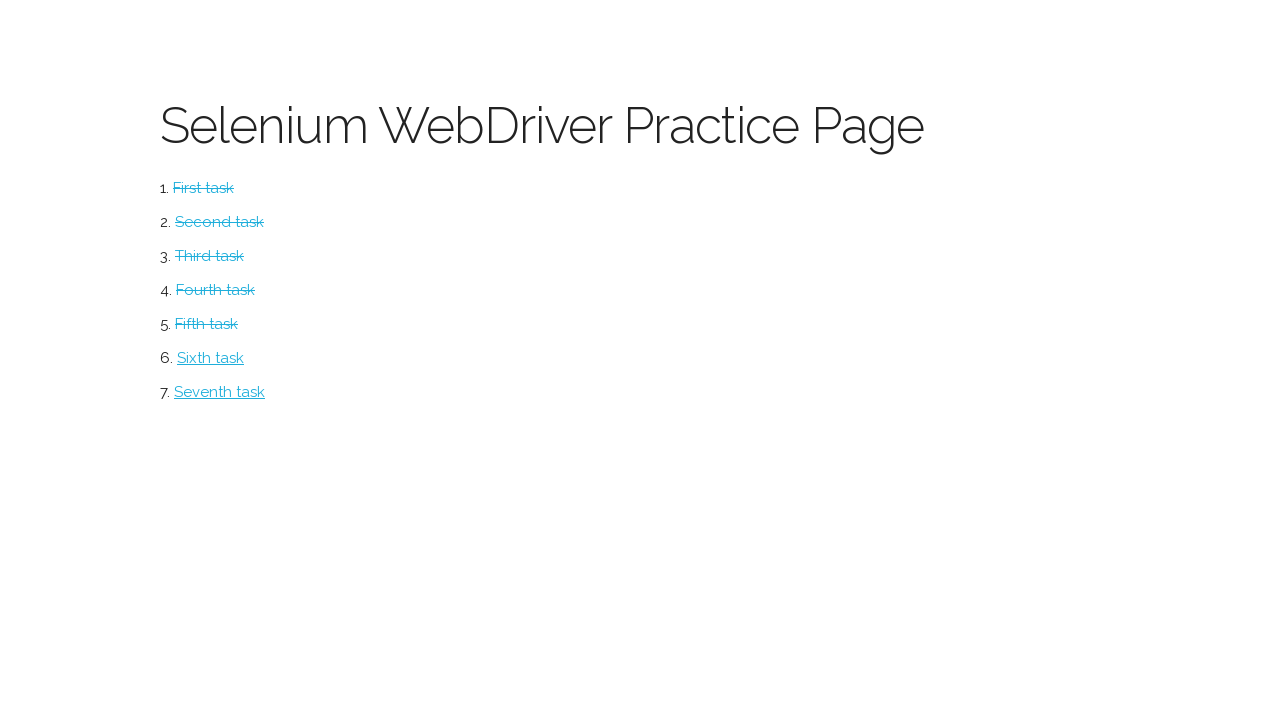

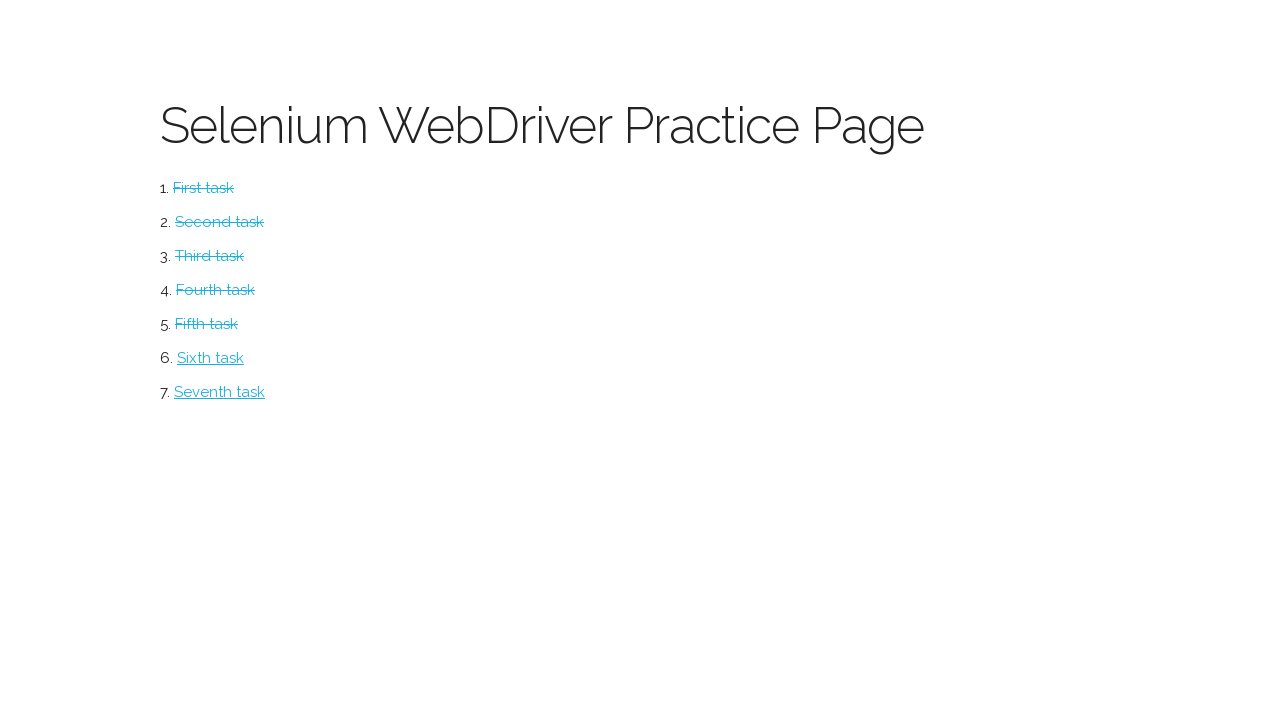